Tests that region cards on the homepage correctly redirect to their respective region pages (Otoci, Istra, Kvarner, Zadar, Sibenik, Split) and verifies that promotional cards open in new tabs with correct URLs.

Starting URL: https://www.apartmanija.hr

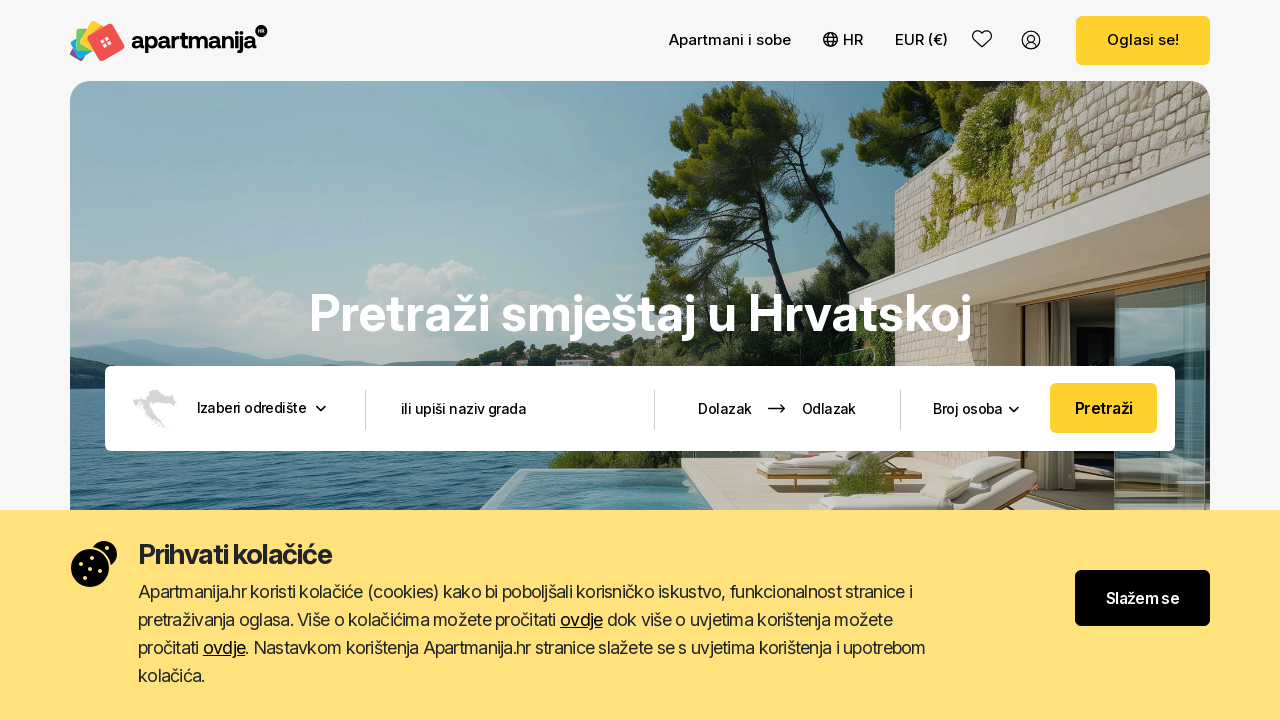

Scrolled to region cards section
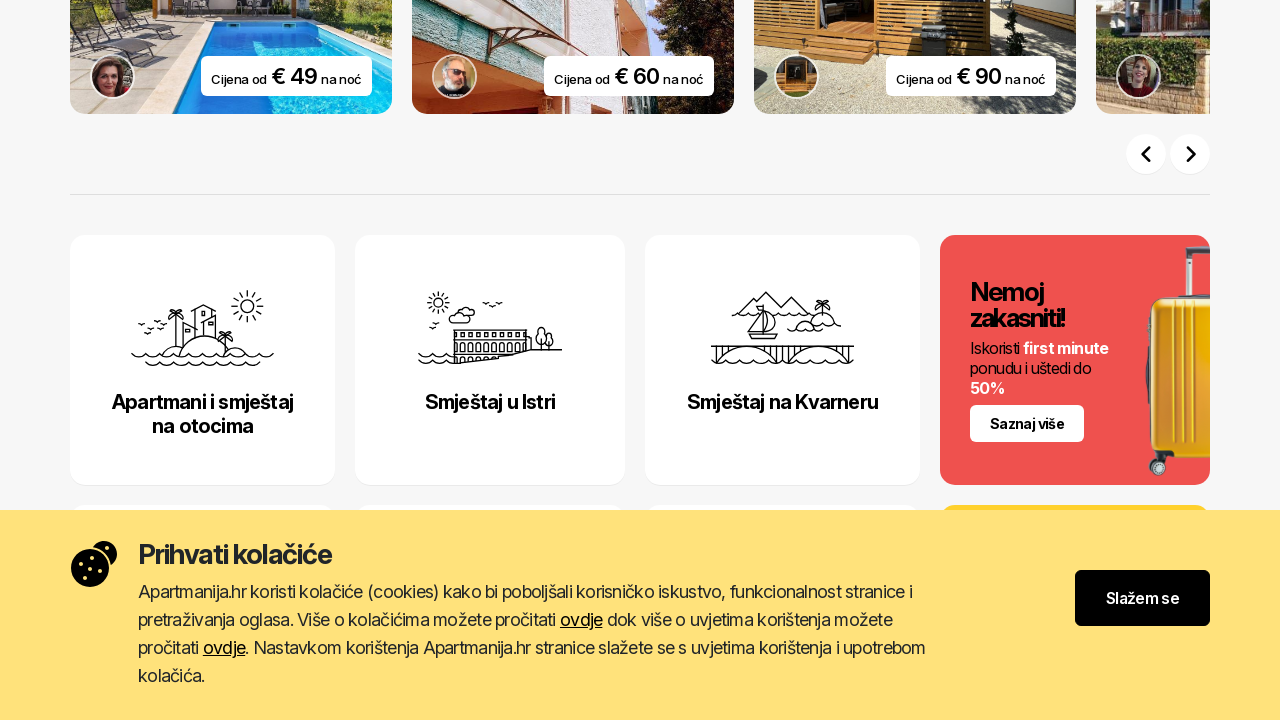

Scrolled back to region cards section
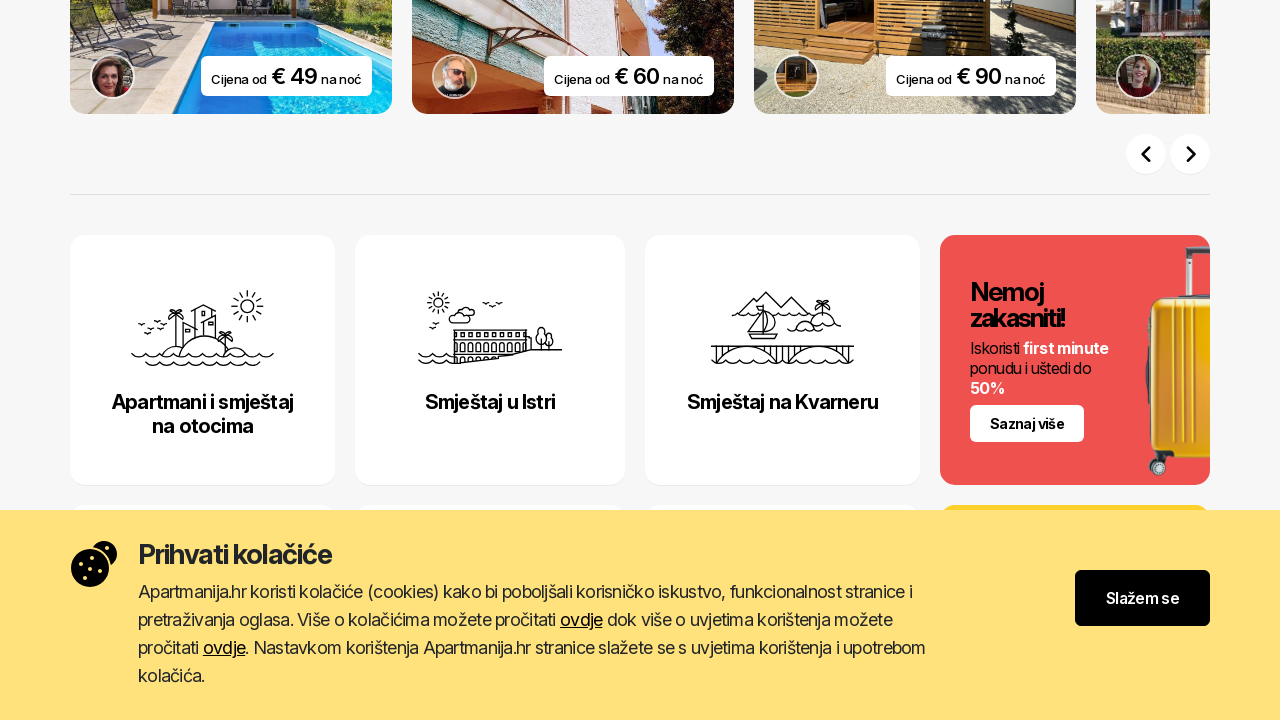

Waited for region card visibility: //*[@id='reg0']/a
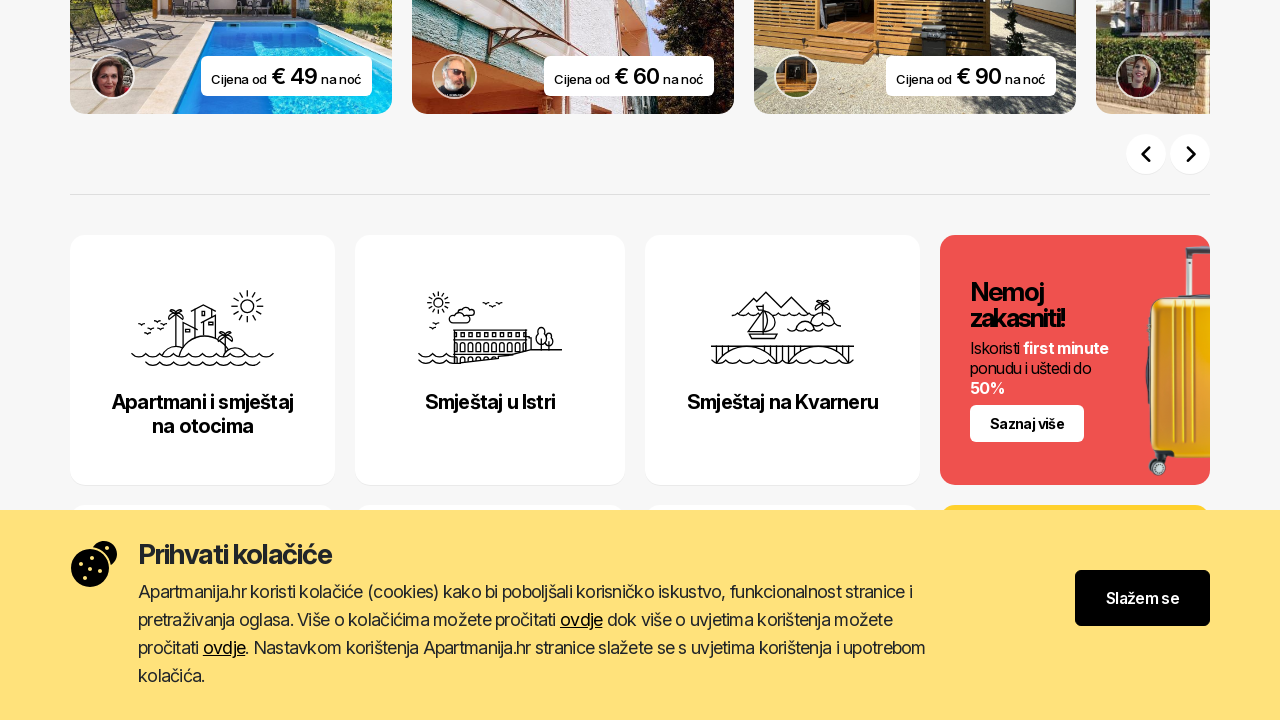

Clicked region card: //*[@id='reg0']/a at (202, 360) on xpath=//*[@id='reg0']/a
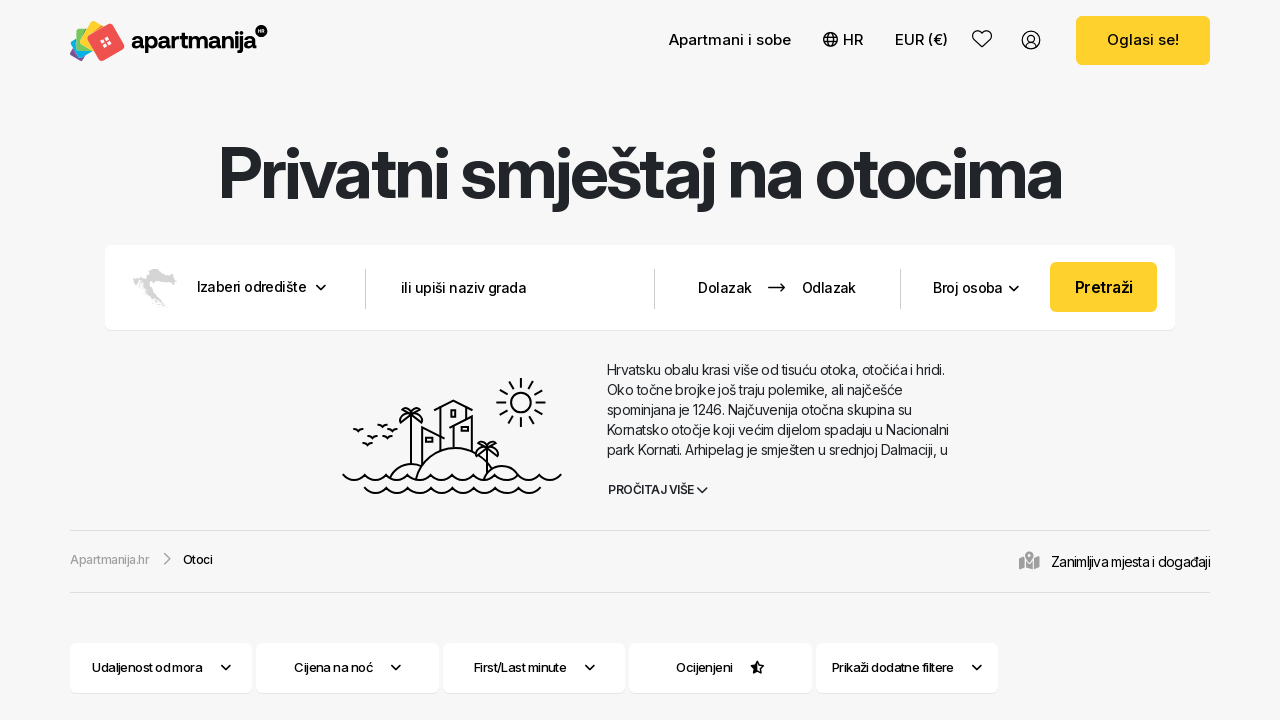

Waited for network idle after region card click
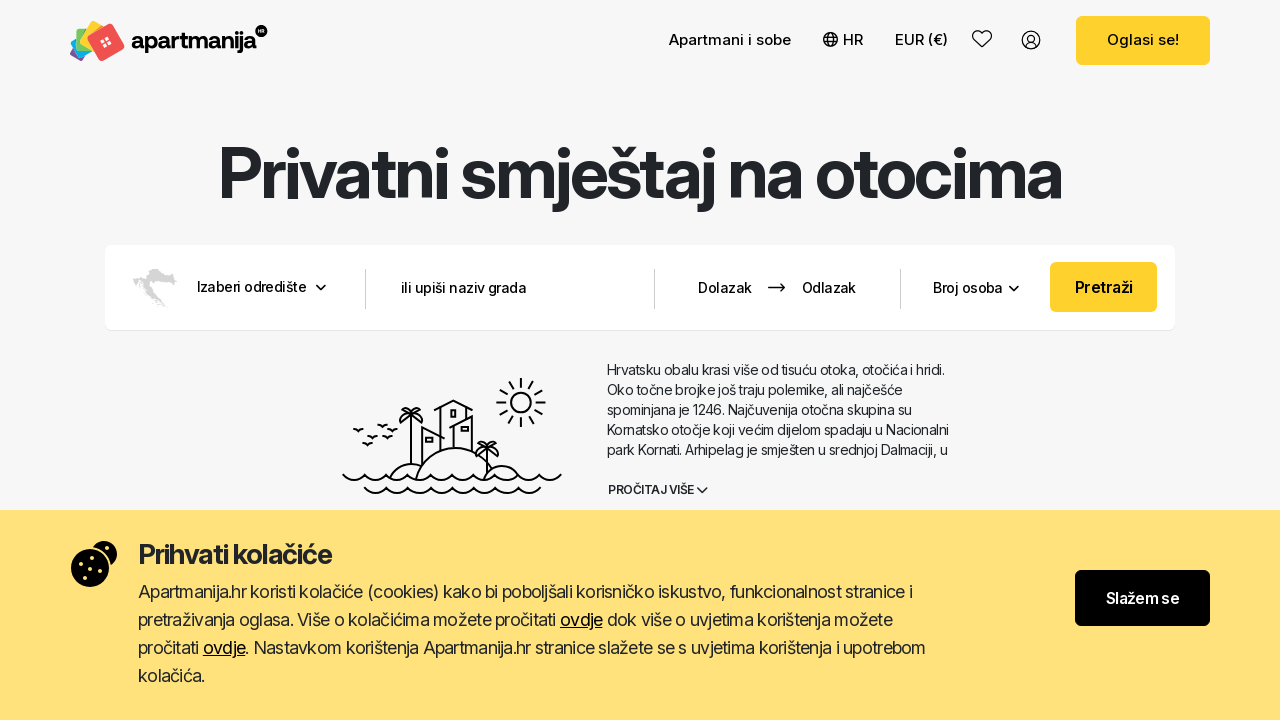

Verified region page URL contains: https://www.apartmanija.hr/hrvatska/otoci
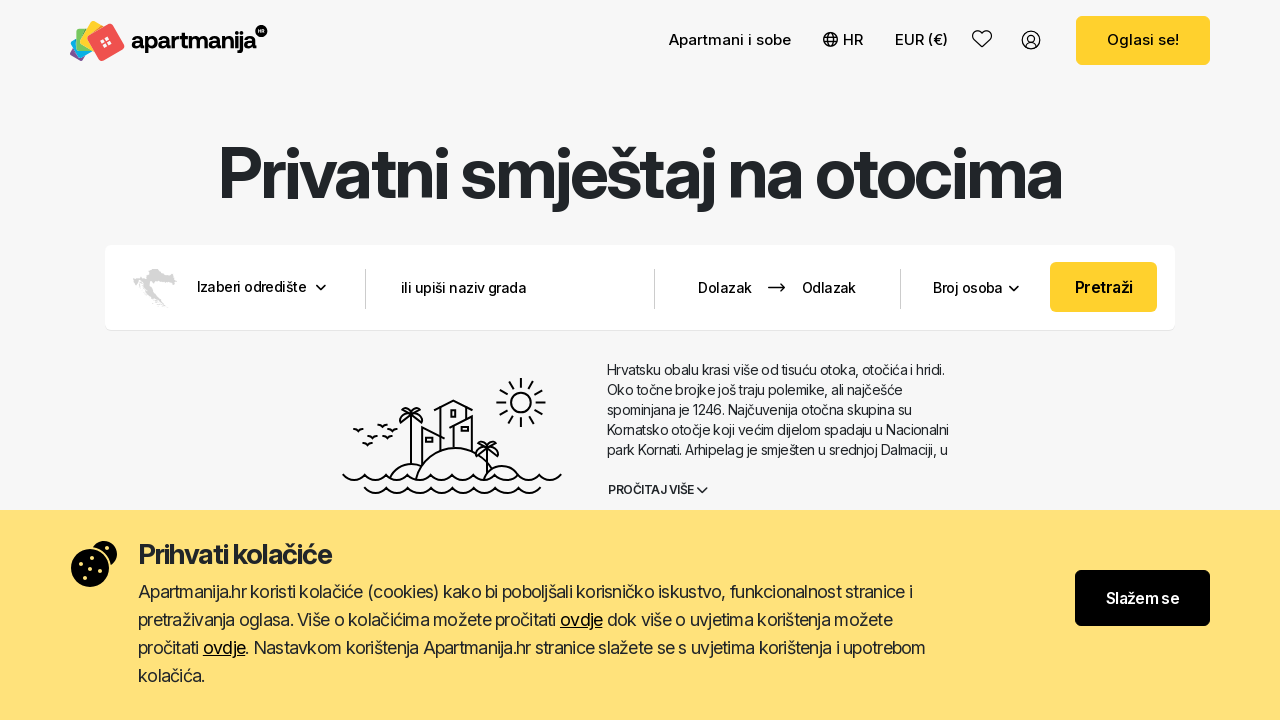

Navigated back to homepage
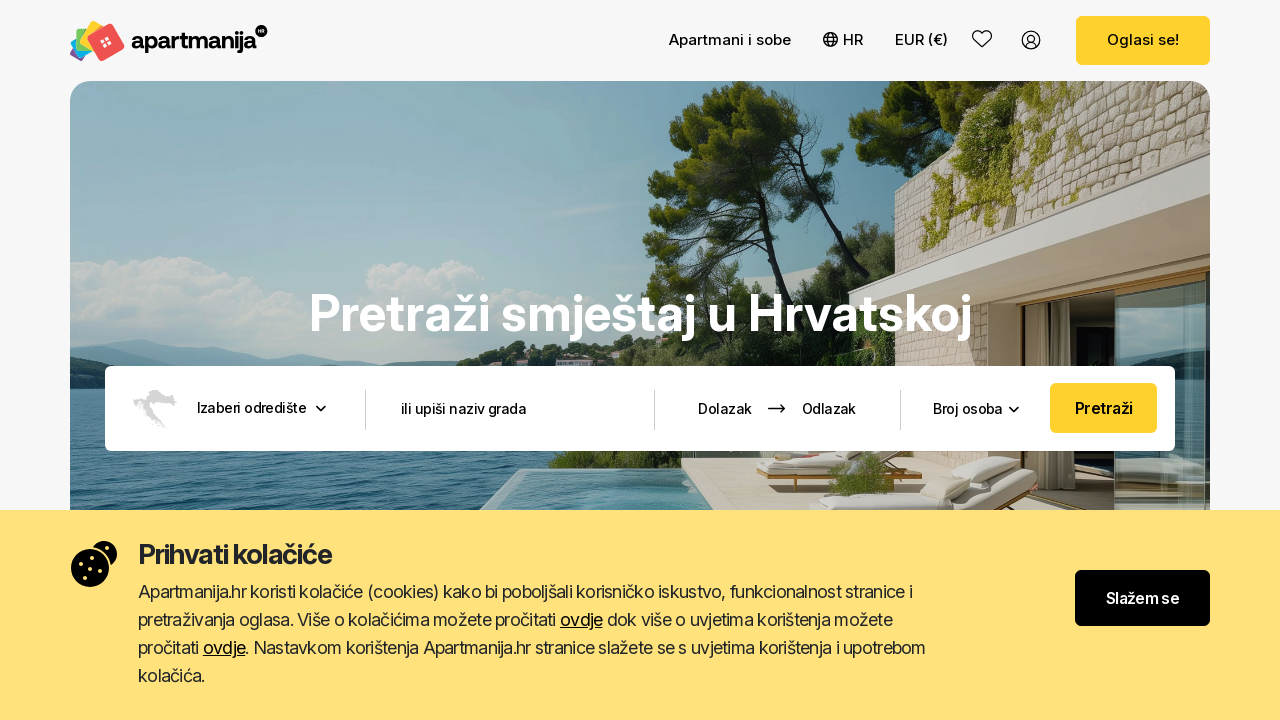

Scrolled back to region cards section
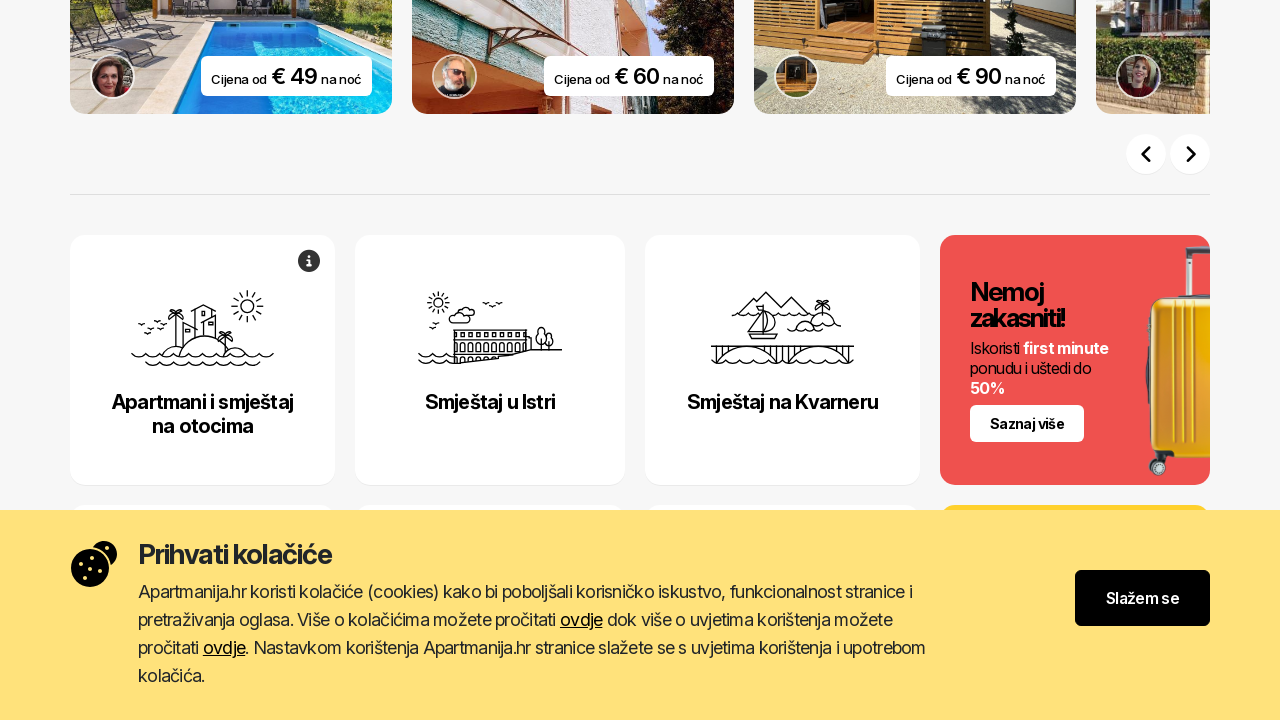

Waited for region card visibility: //*[@id='reg1']/a
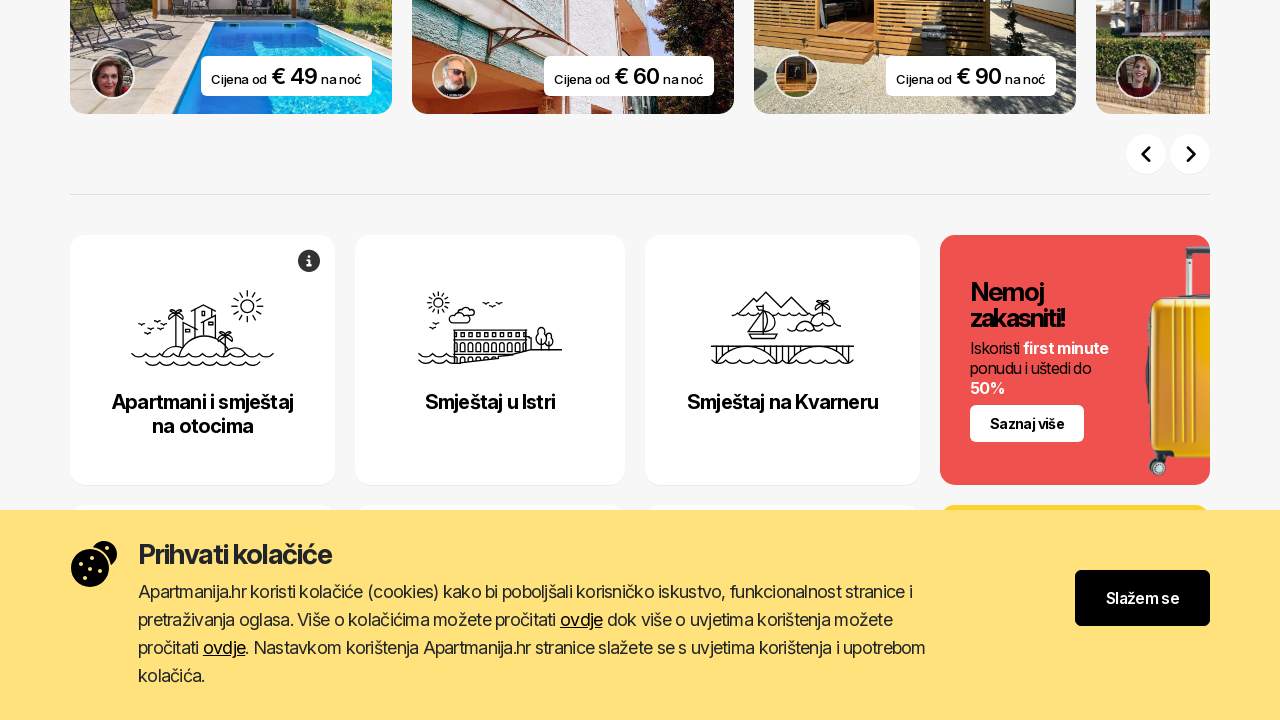

Clicked region card: //*[@id='reg1']/a at (490, 360) on xpath=//*[@id='reg1']/a
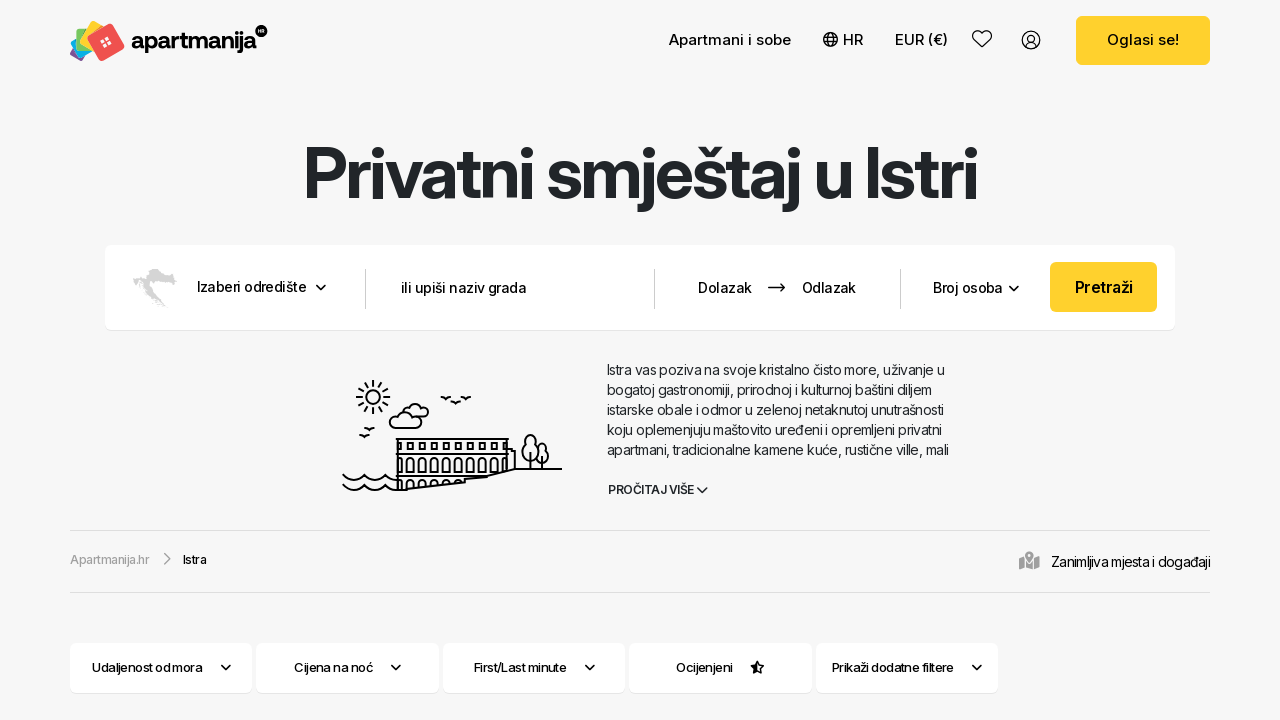

Waited for network idle after region card click
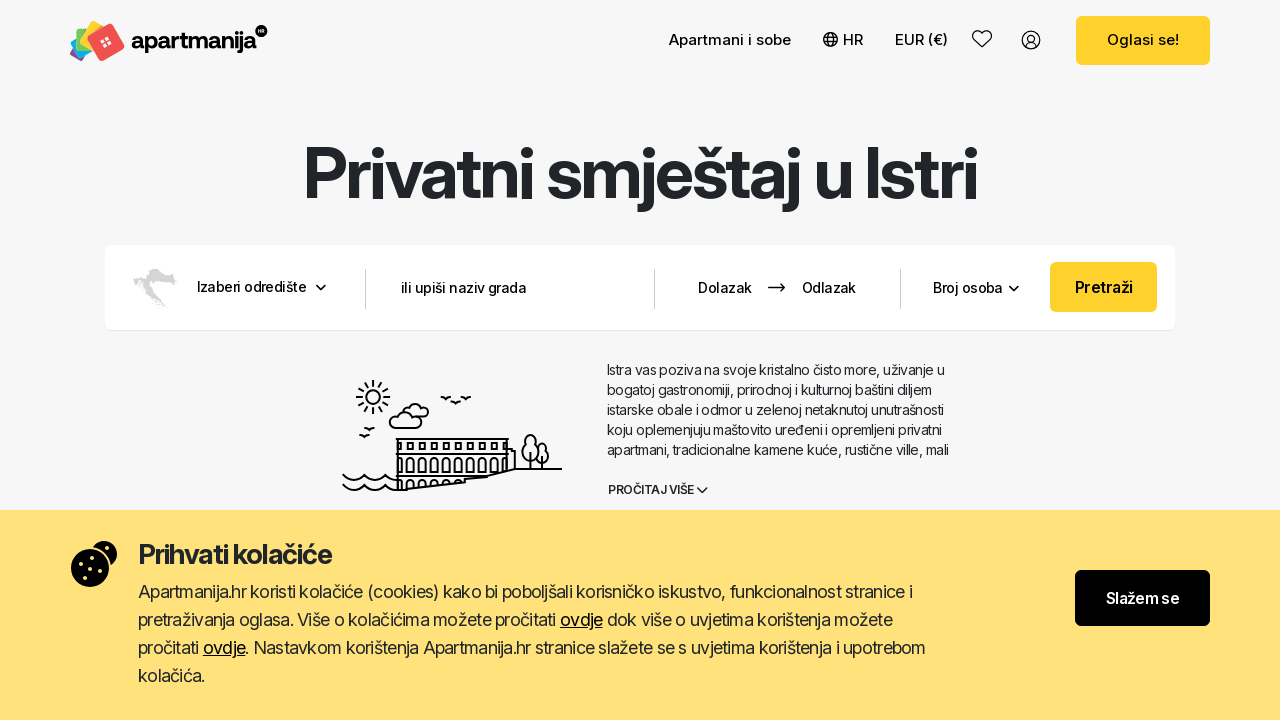

Verified region page URL contains: https://www.apartmanija.hr/hrvatska/istra
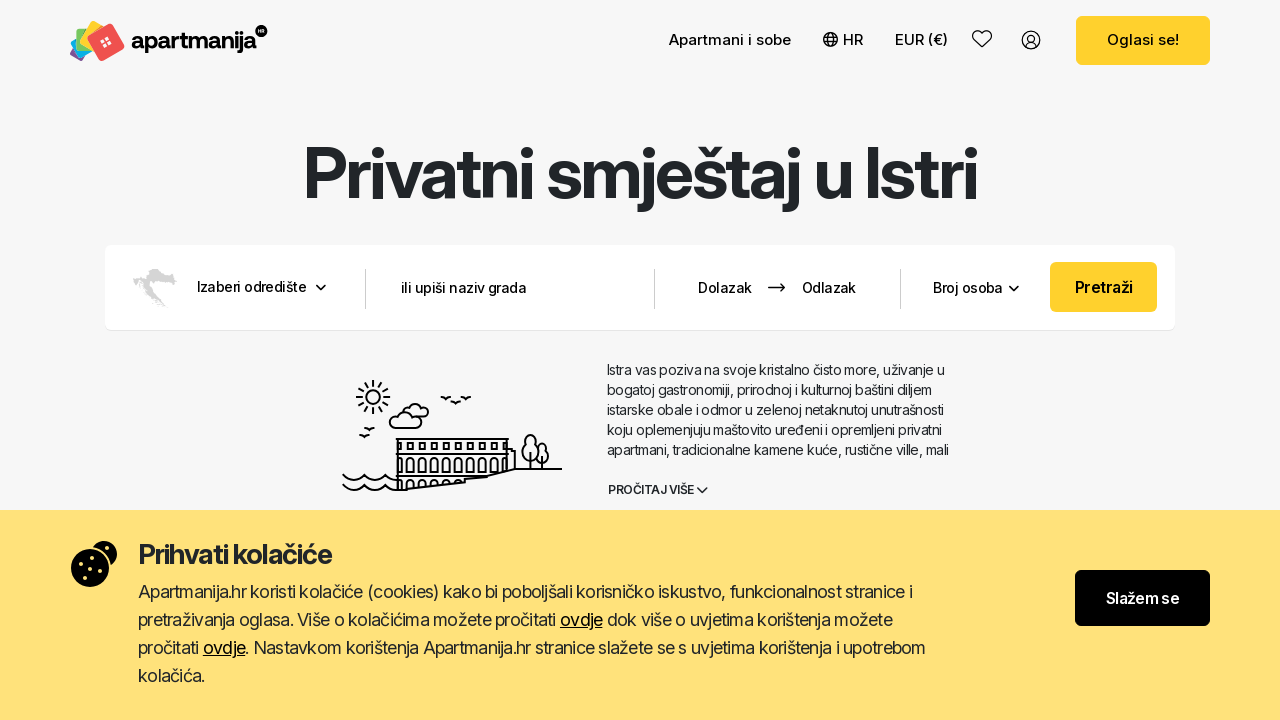

Navigated back to homepage
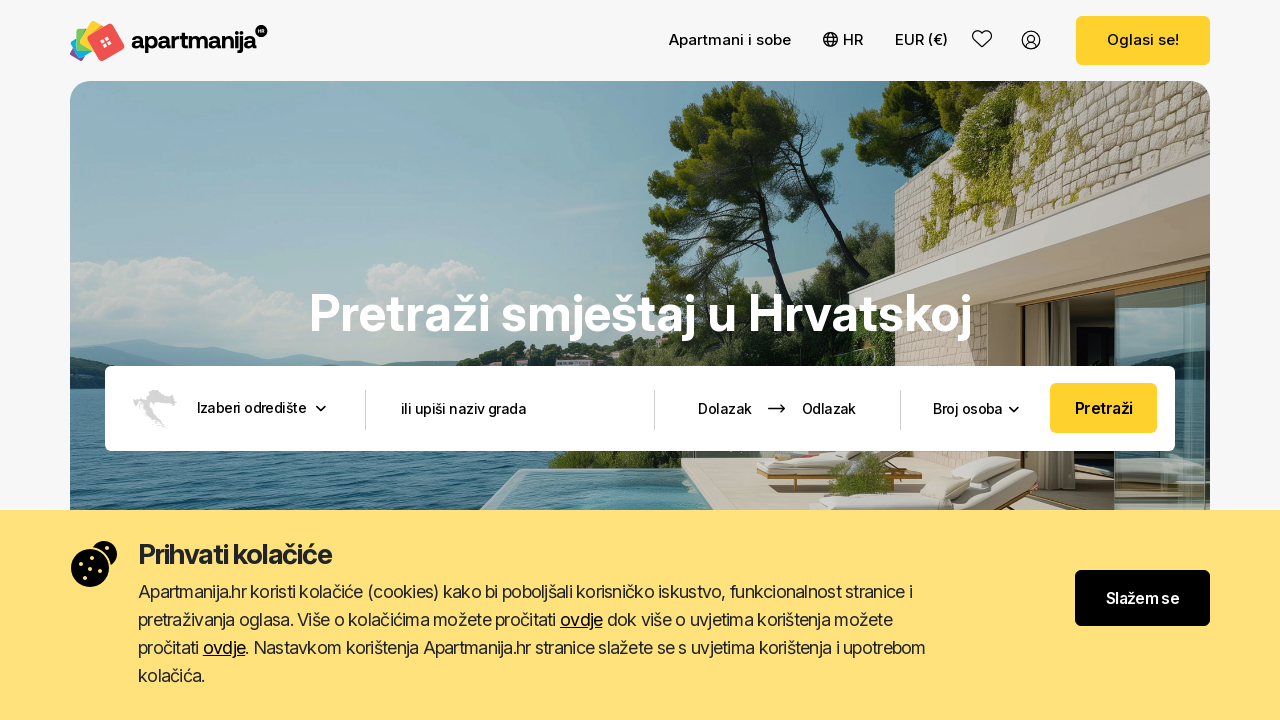

Scrolled back to region cards section
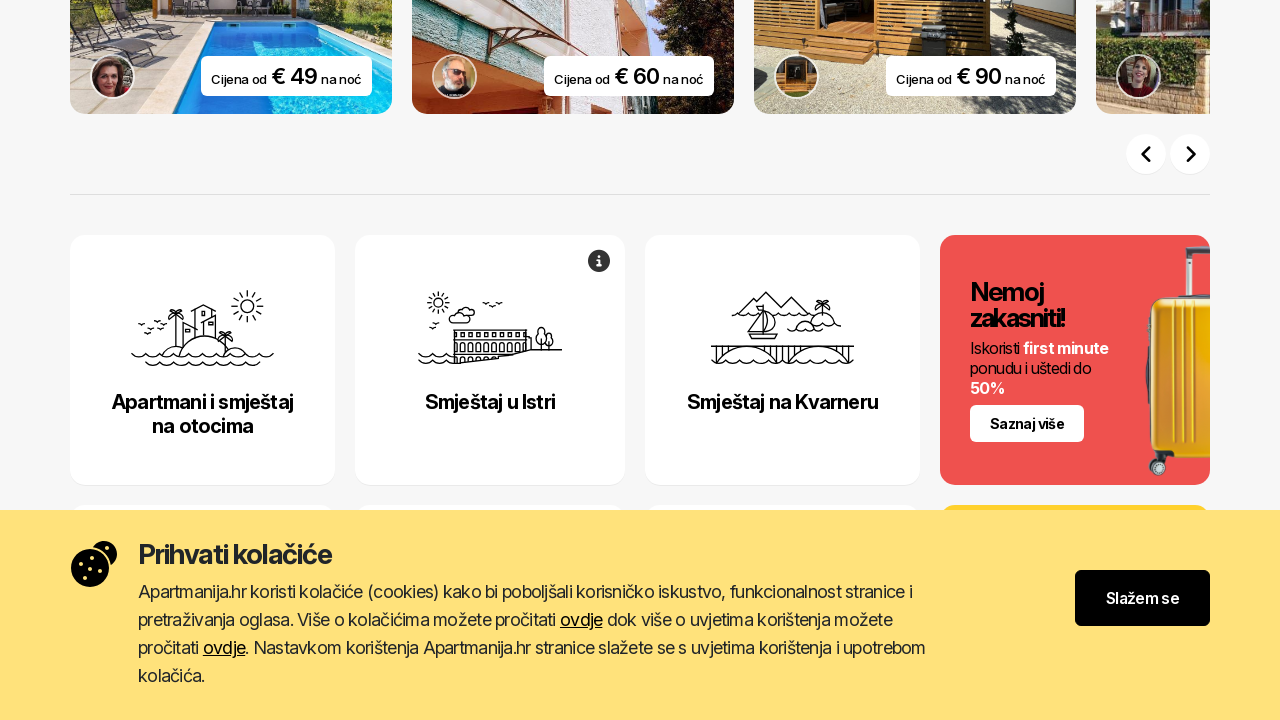

Waited for region card visibility: //*[@id='reg2']/a
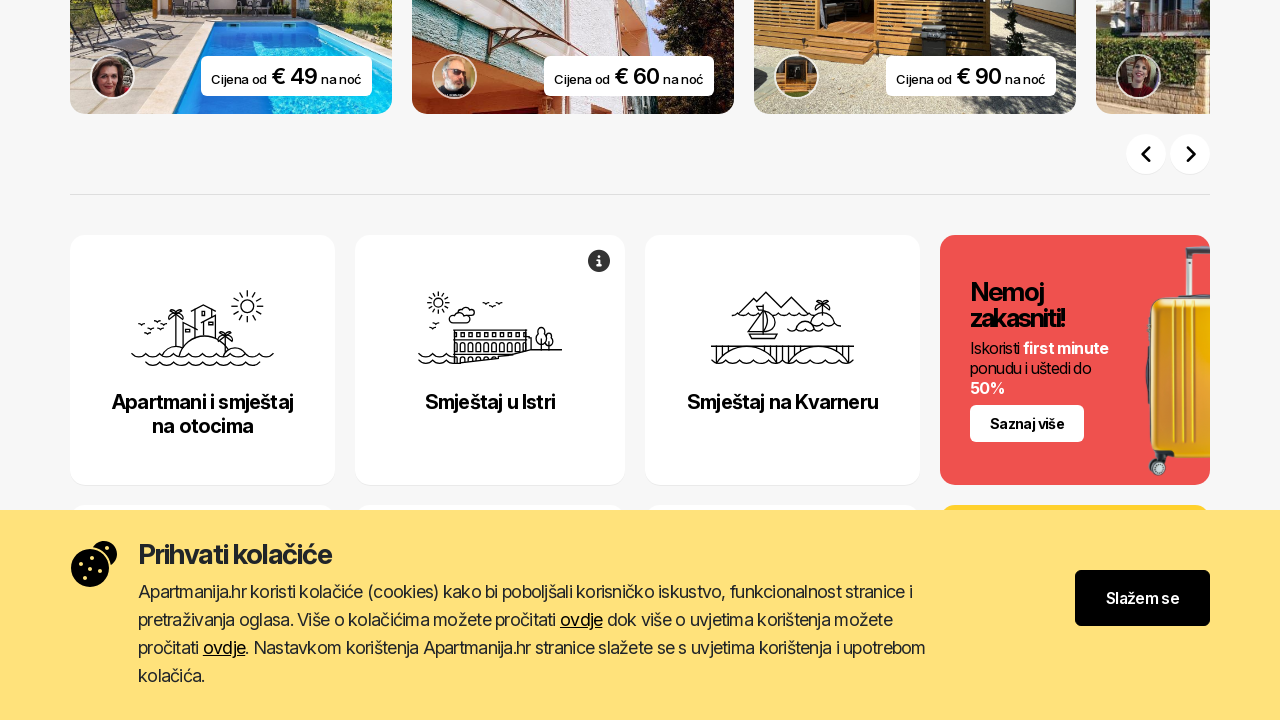

Clicked region card: //*[@id='reg2']/a at (782, 360) on xpath=//*[@id='reg2']/a
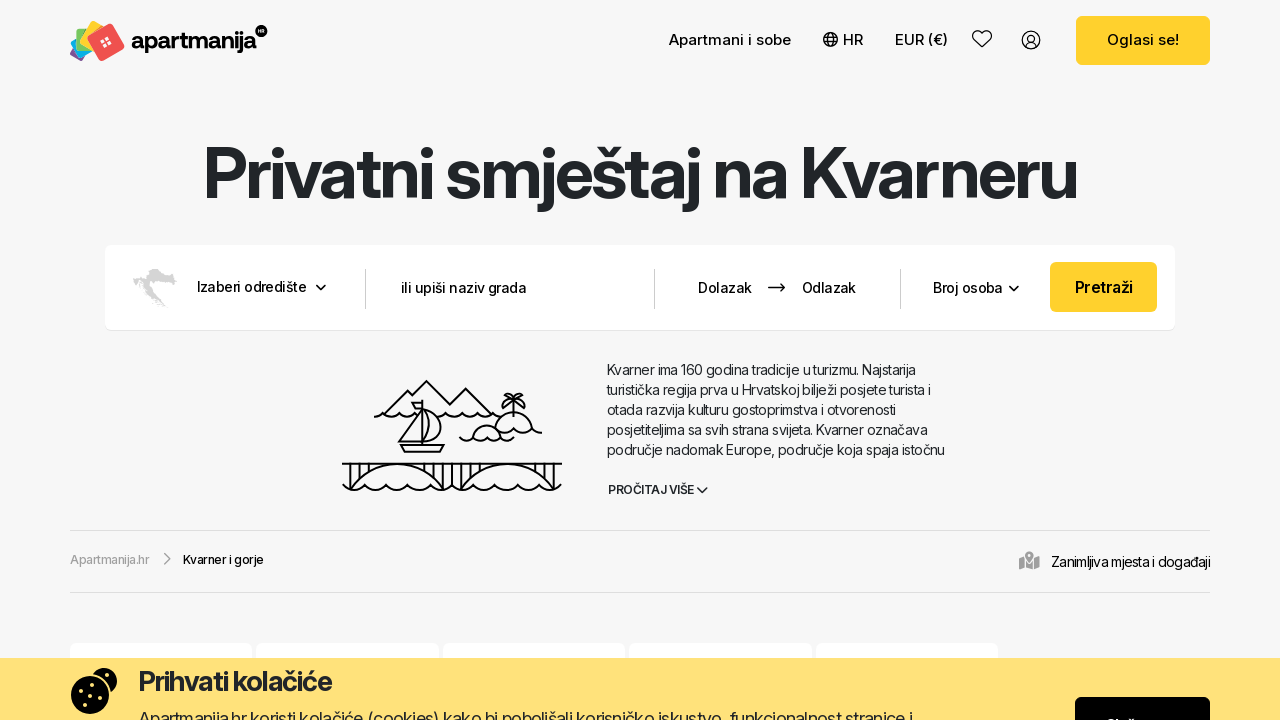

Waited for network idle after region card click
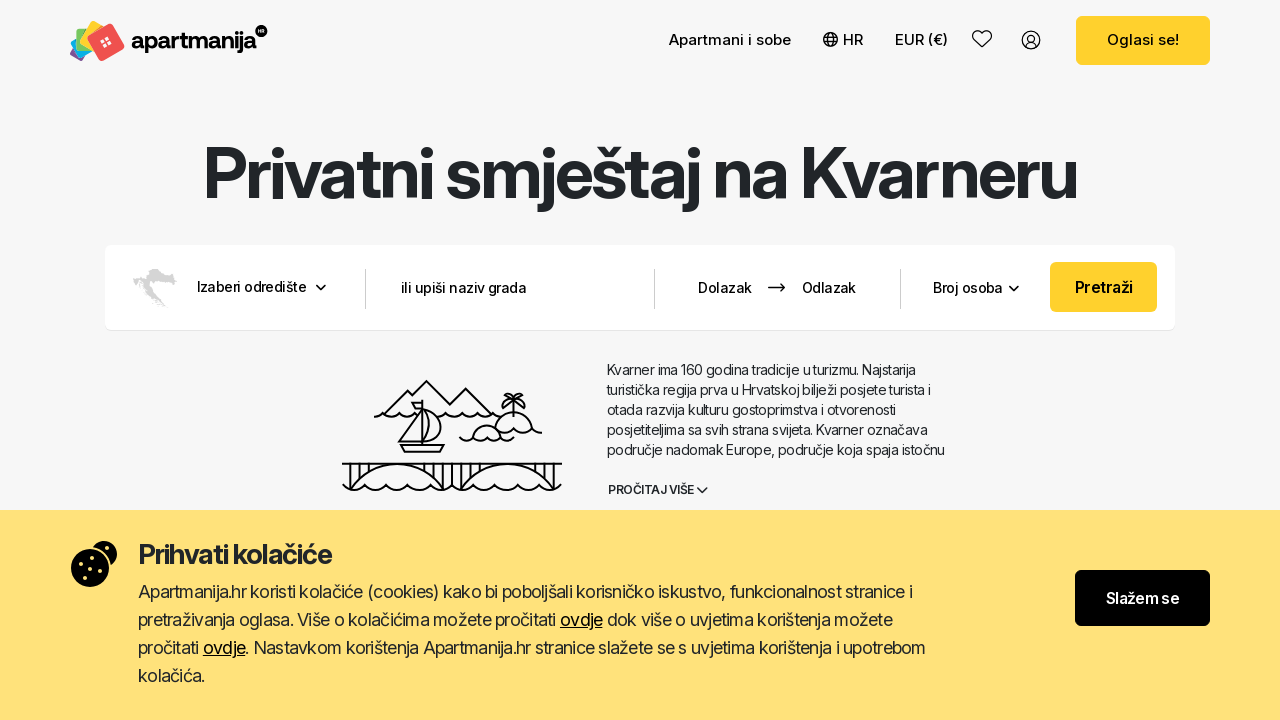

Verified region page URL contains: https://www.apartmanija.hr/hrvatska/kvarner
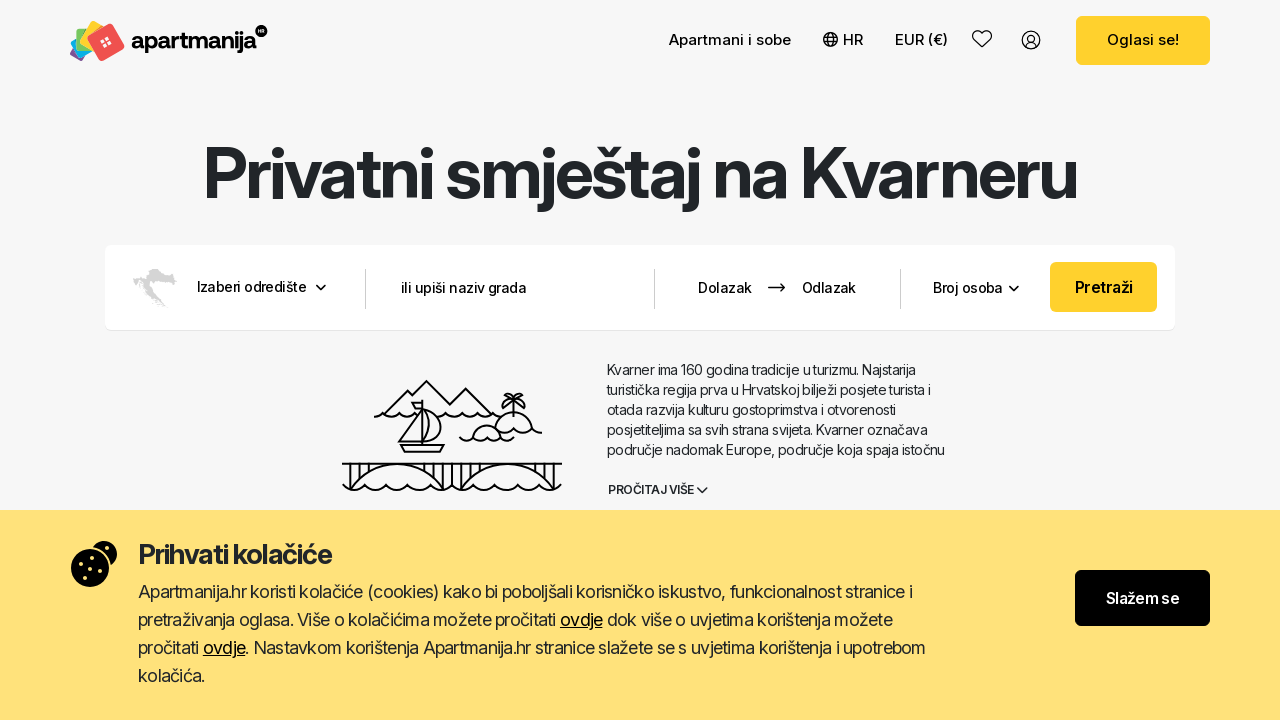

Navigated back to homepage
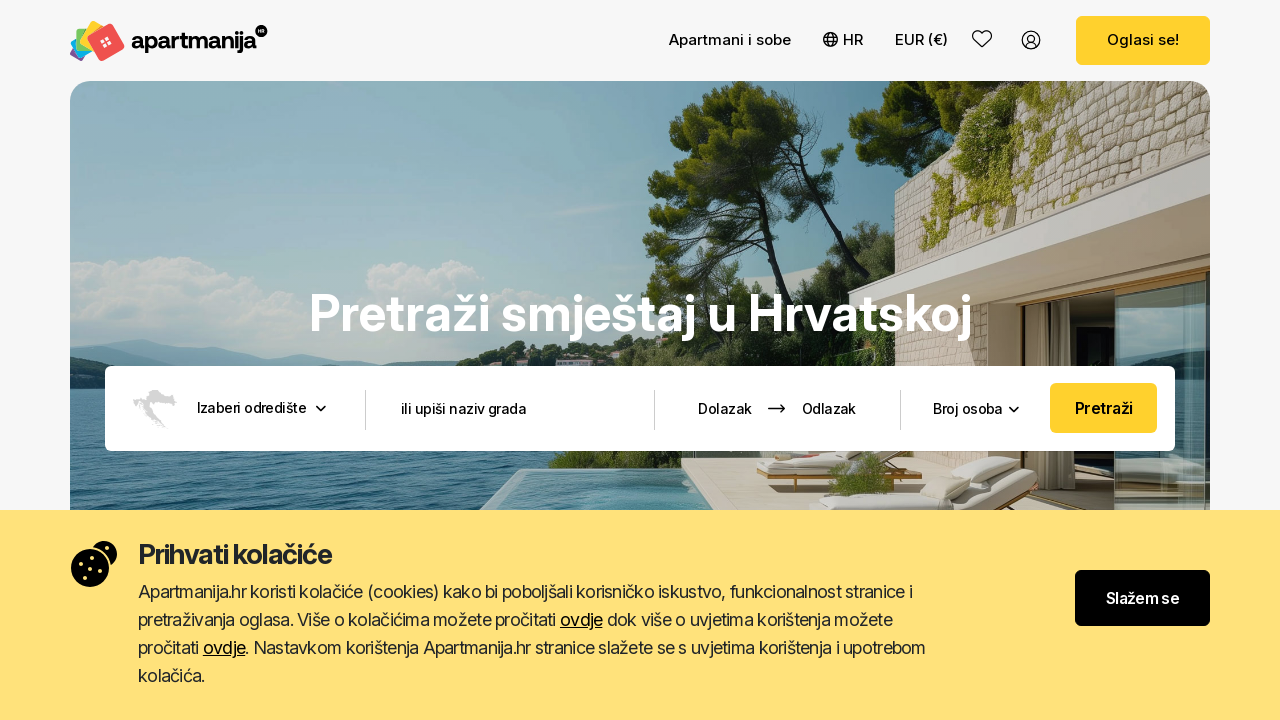

Scrolled back to region cards section
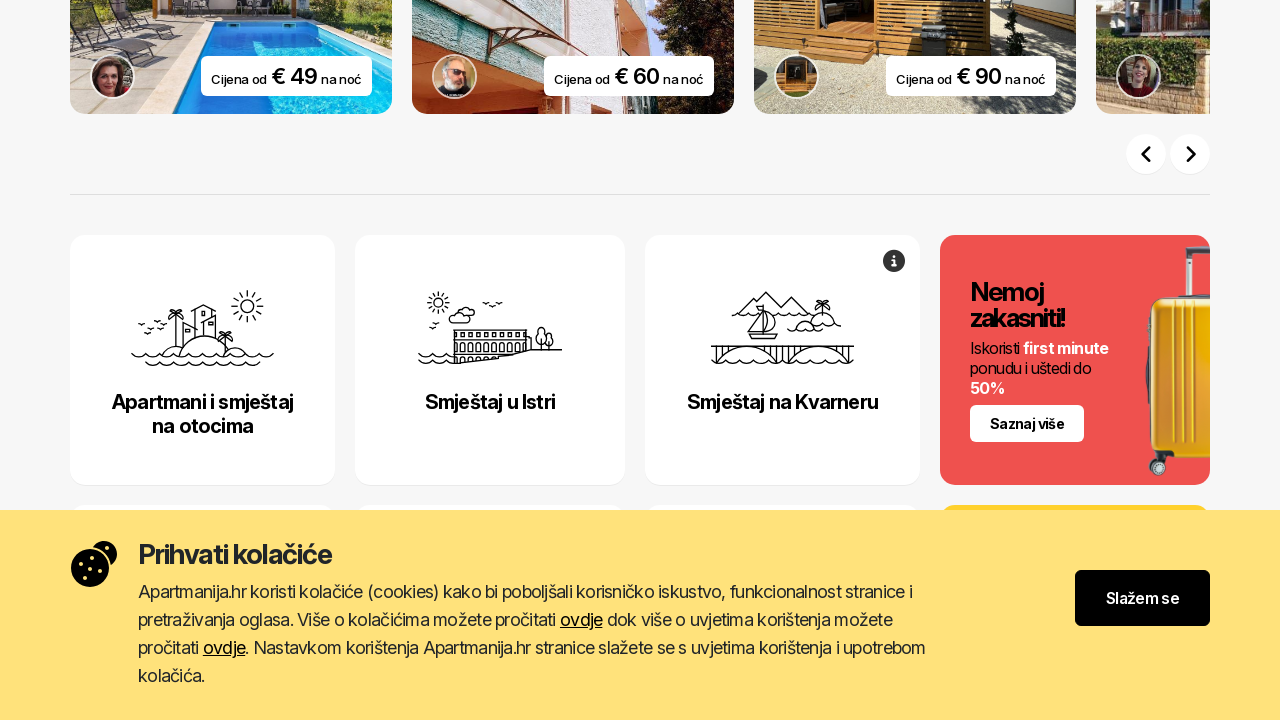

Waited for region card visibility: //*[@id='reg3']/a
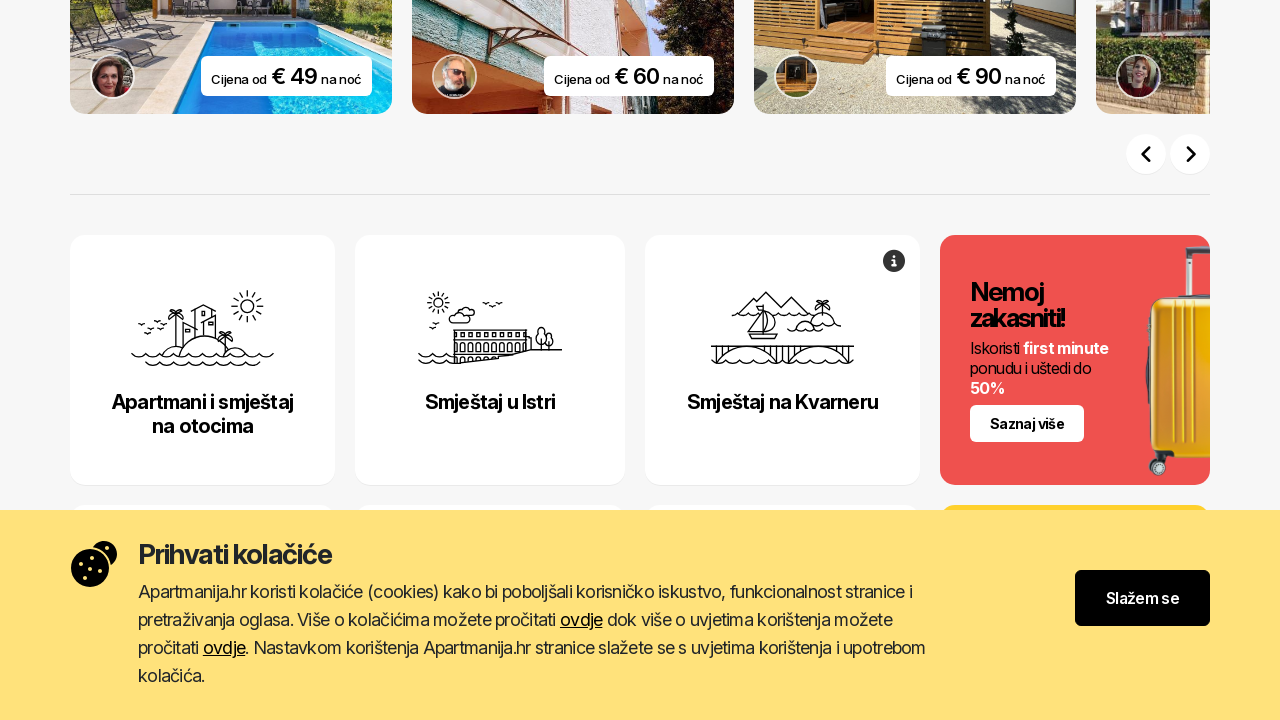

Clicked region card: //*[@id='reg3']/a at (202, 360) on xpath=//*[@id='reg3']/a
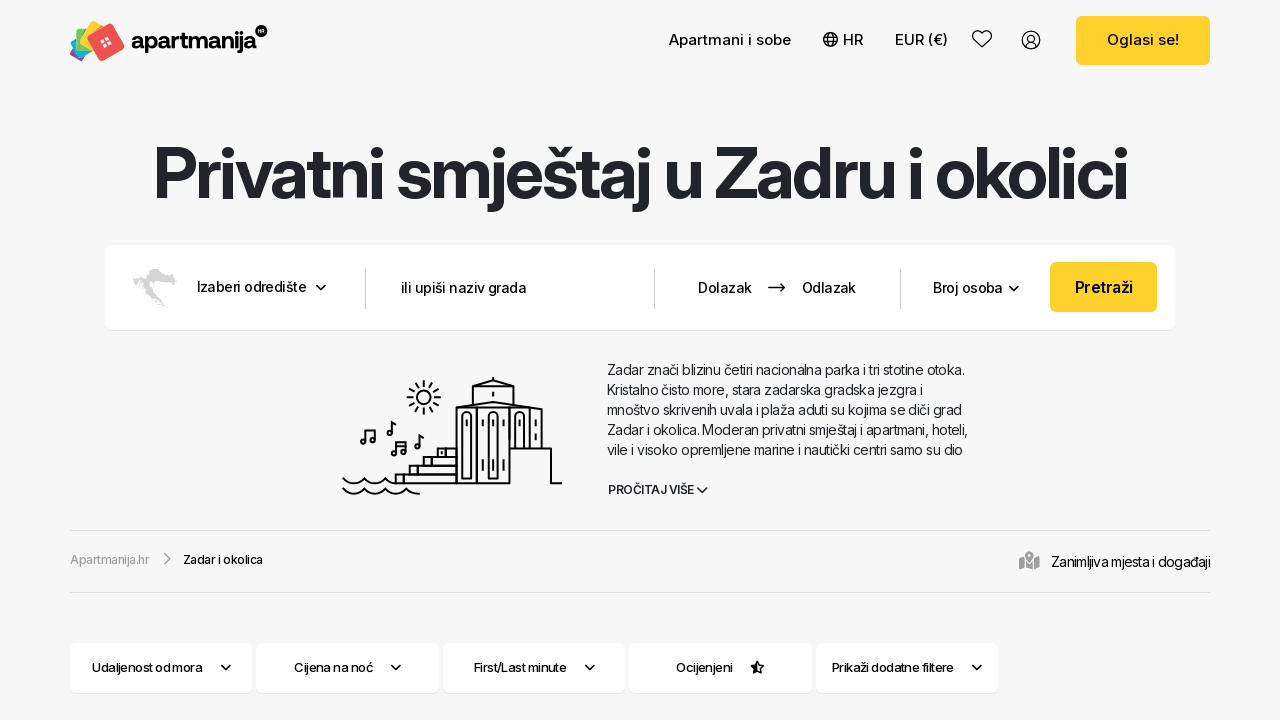

Waited for network idle after region card click
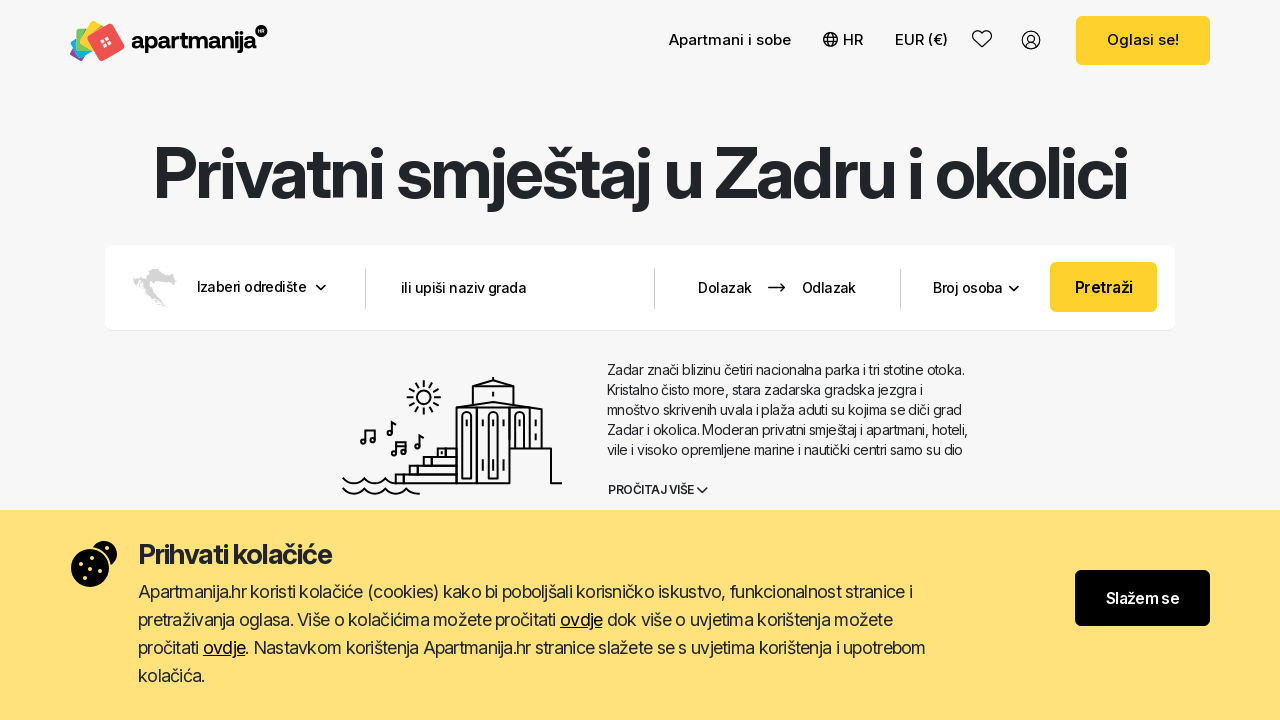

Verified region page URL contains: https://www.apartmanija.hr/hrvatska/zadar
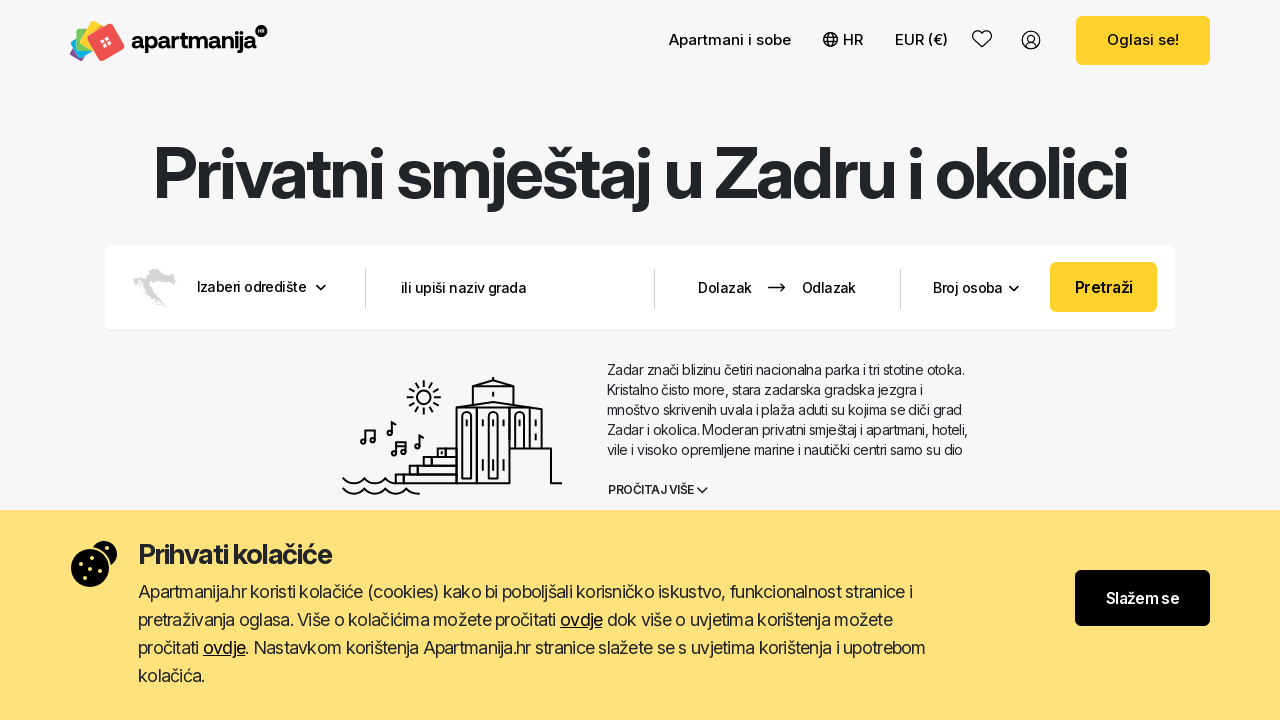

Navigated back to homepage
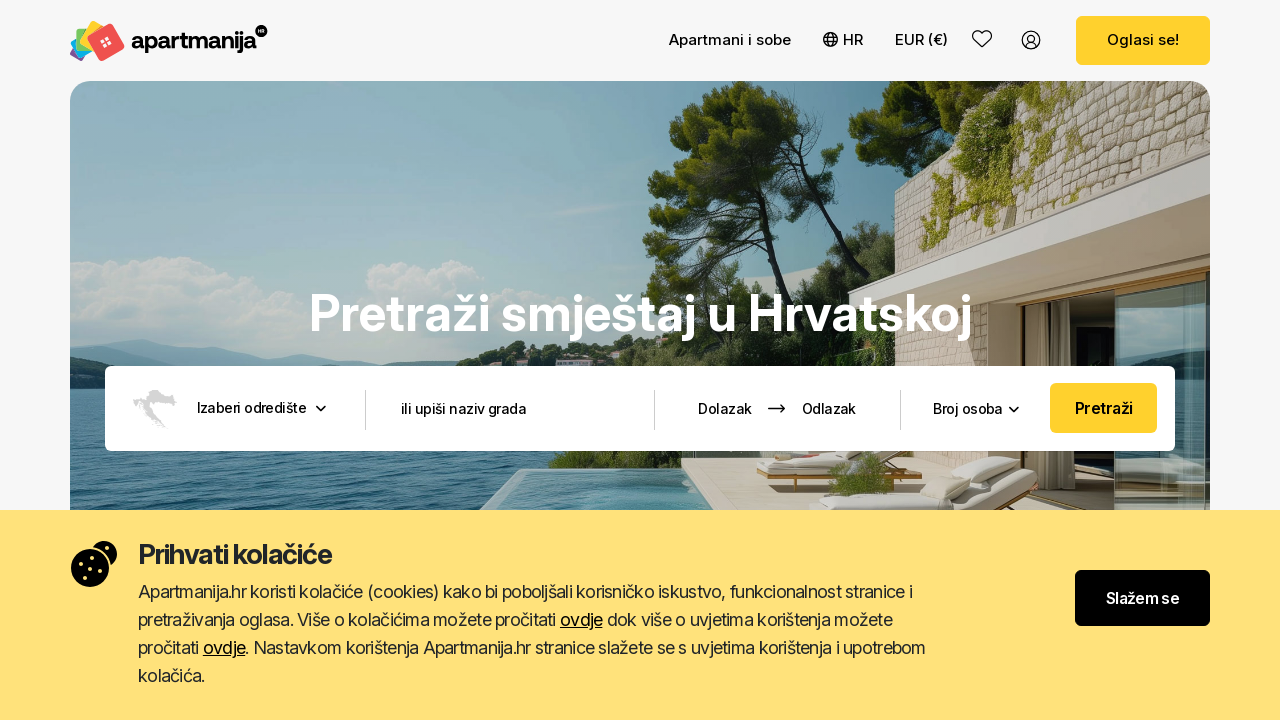

Scrolled back to region cards section
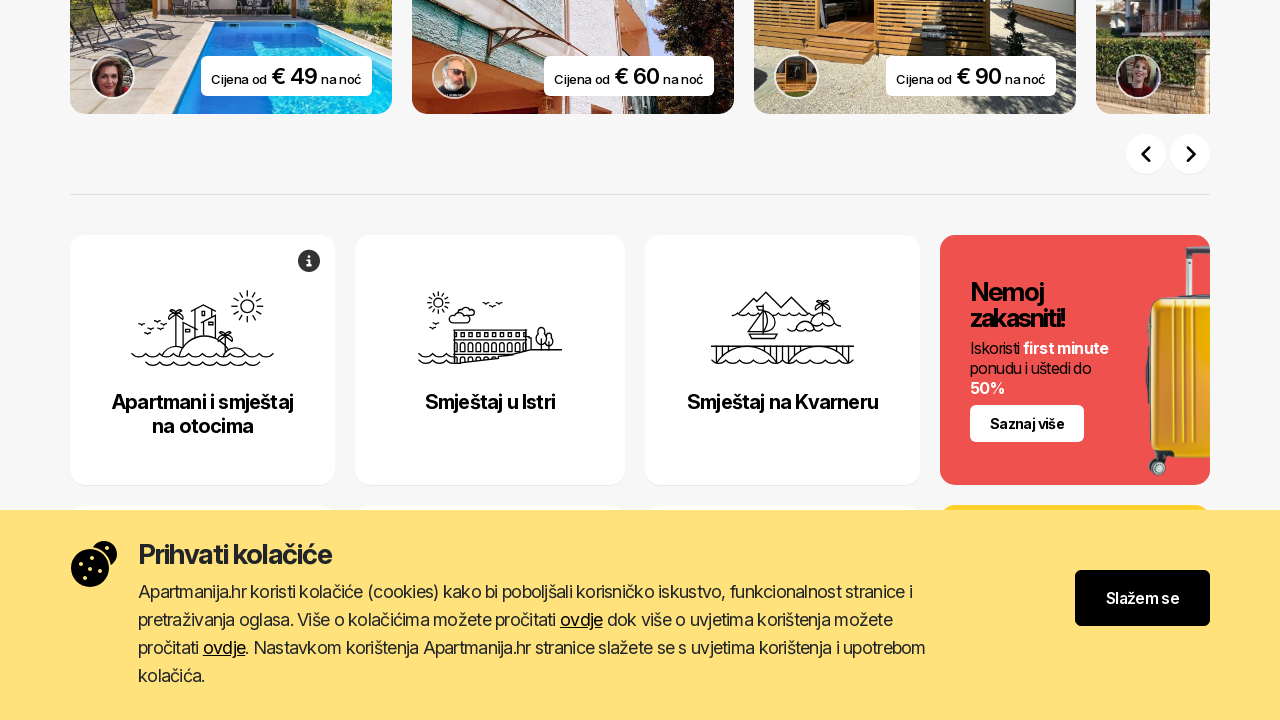

Waited for region card visibility: //*[@id='reg4']/a
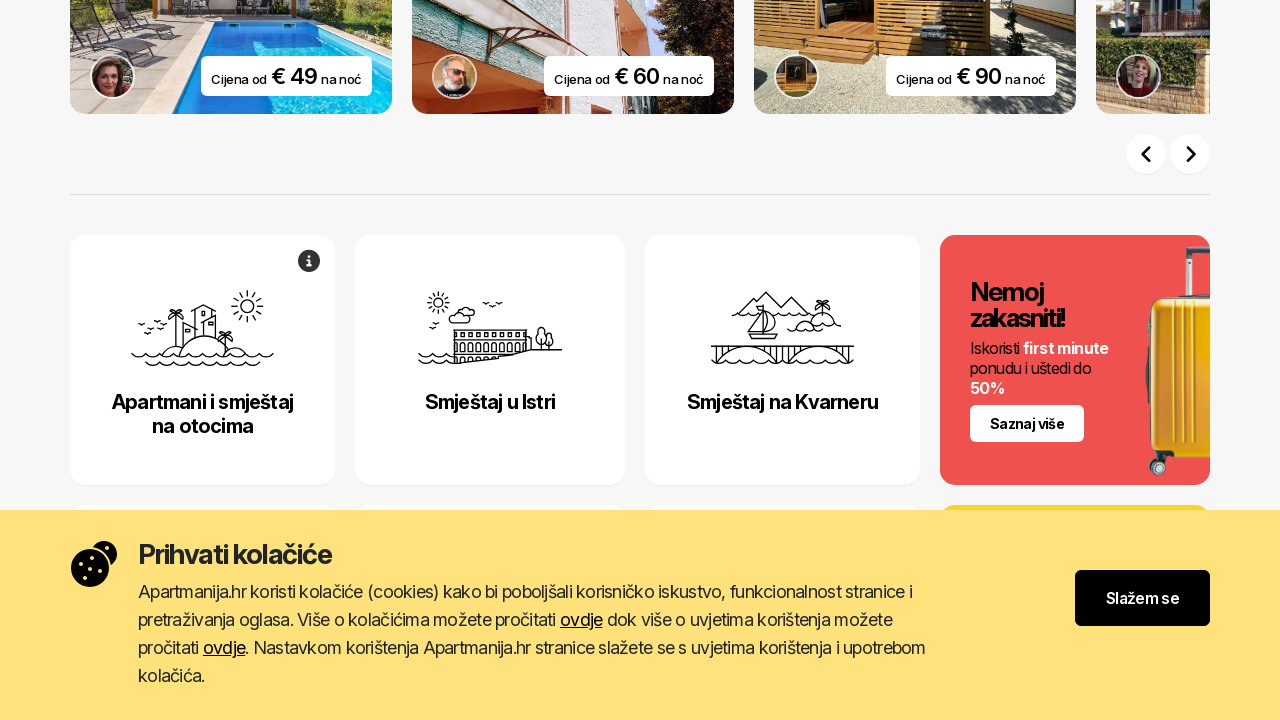

Clicked region card: //*[@id='reg4']/a at (490, 360) on xpath=//*[@id='reg4']/a
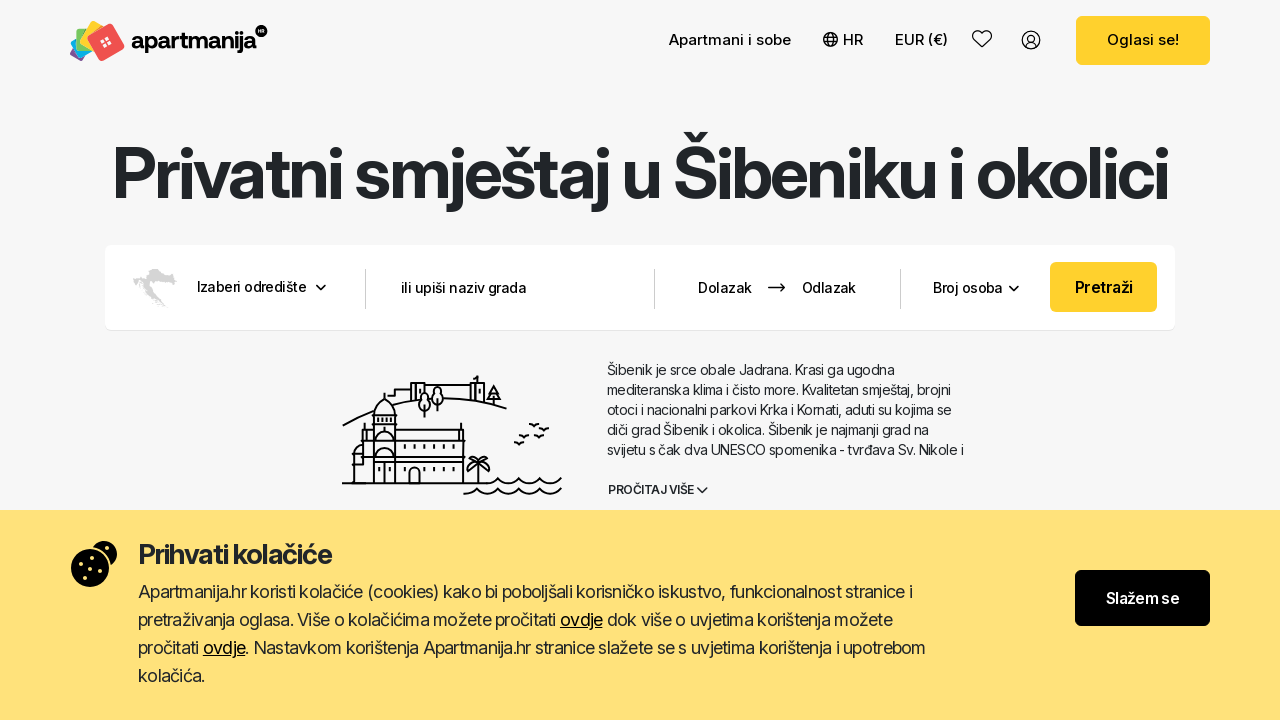

Waited for network idle after region card click
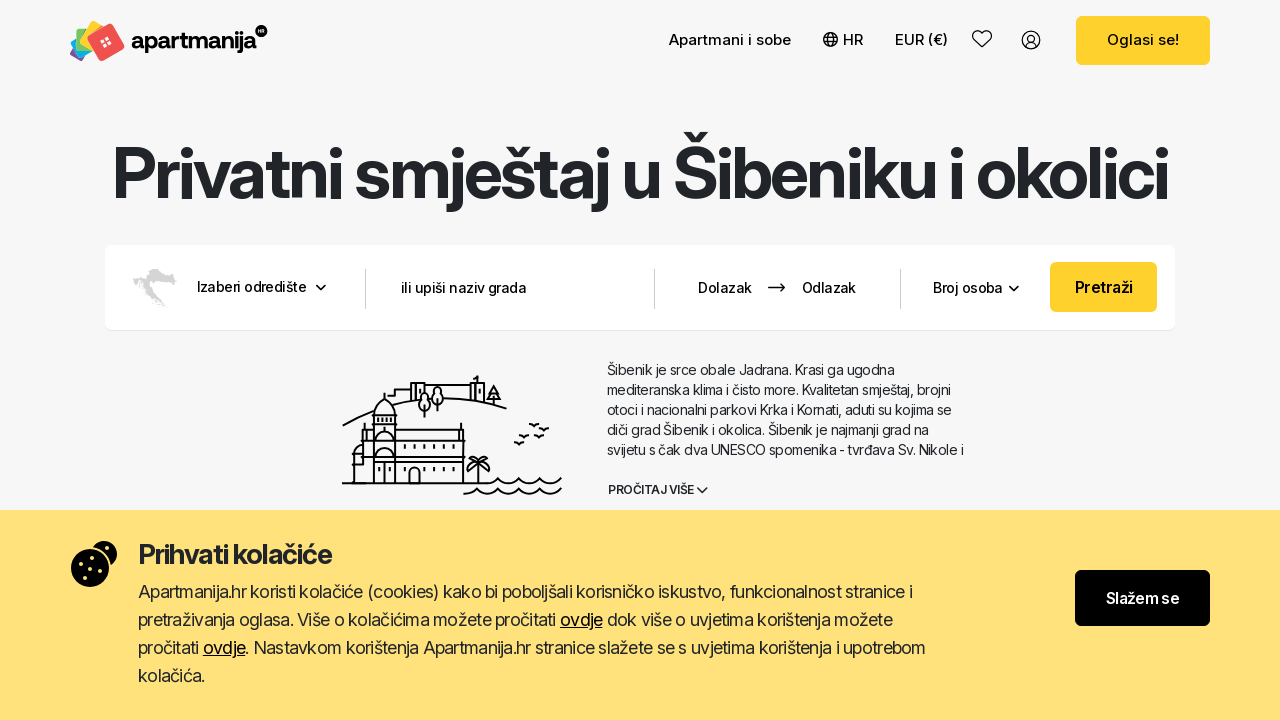

Verified region page URL contains: https://www.apartmanija.hr/hrvatska/sibenik
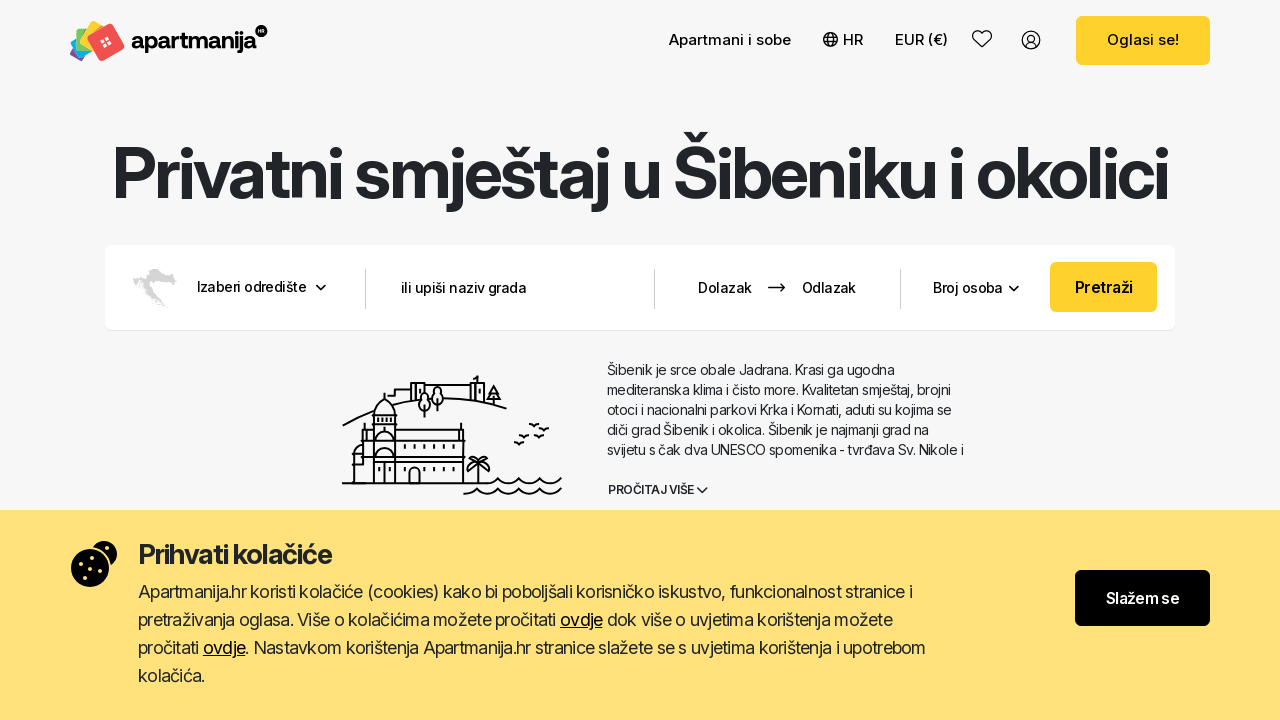

Navigated back to homepage
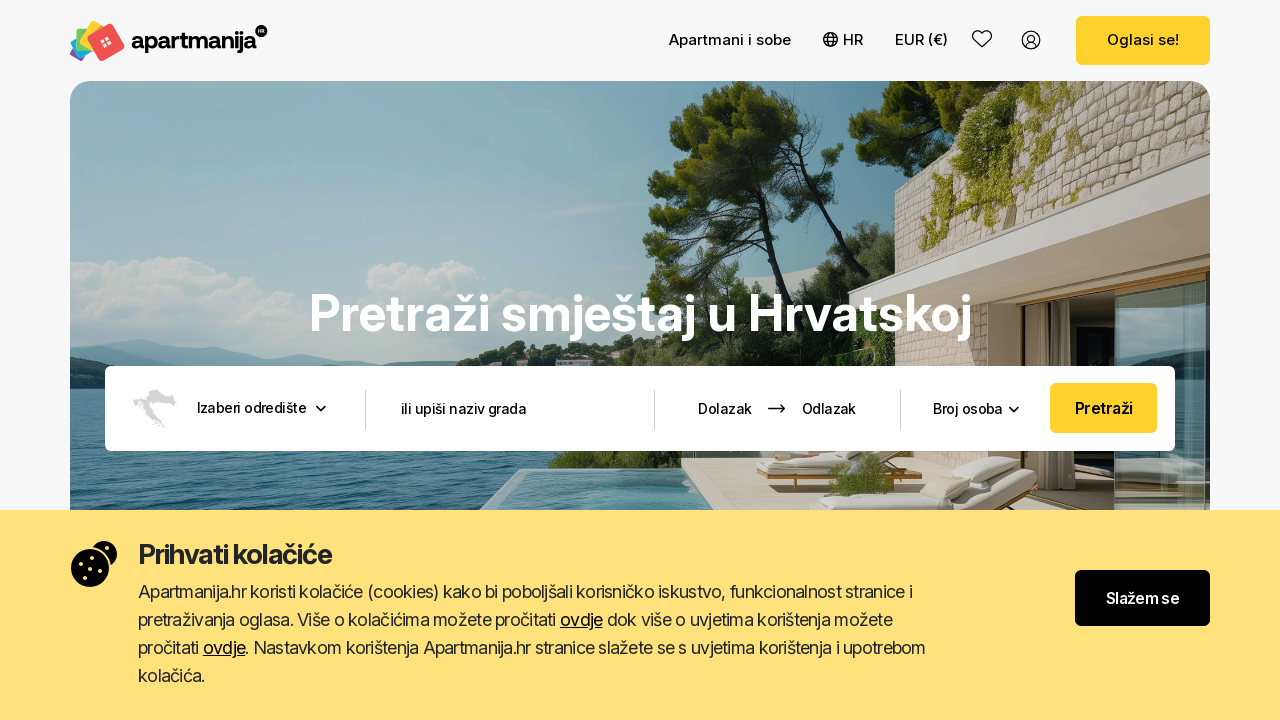

Scrolled back to region cards section
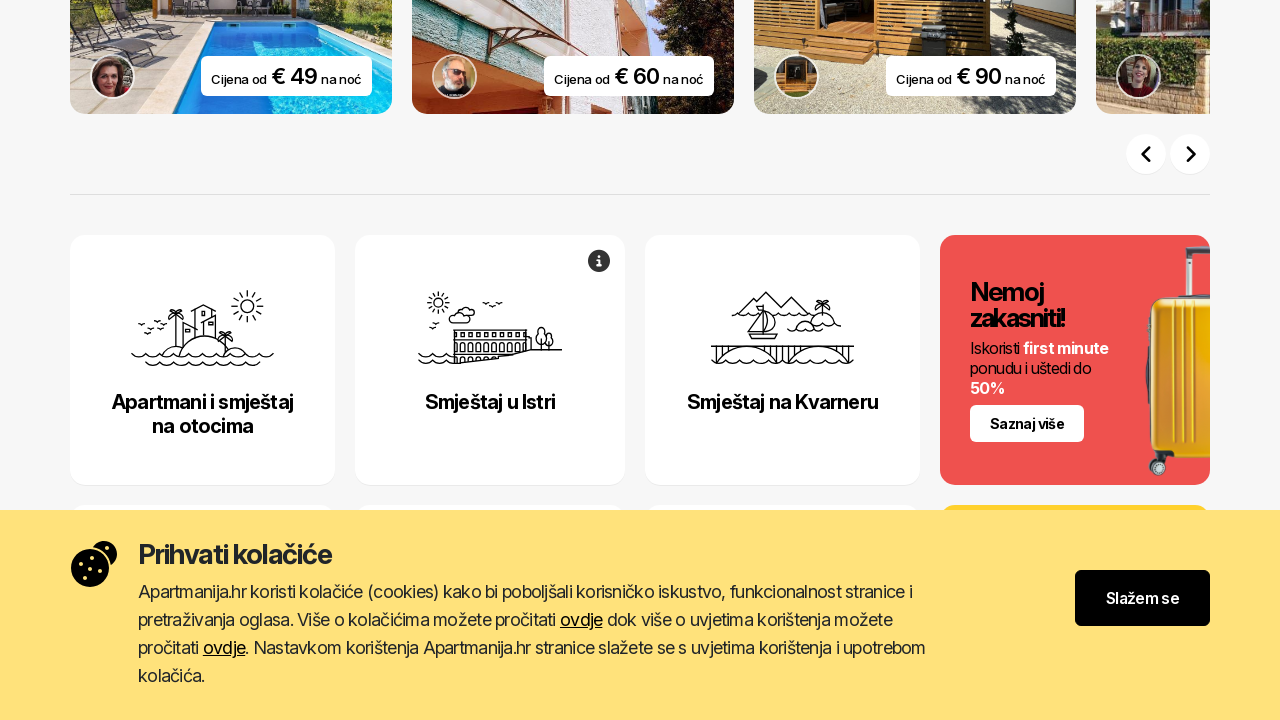

Waited for region card visibility: //*[@id='reg5']/a
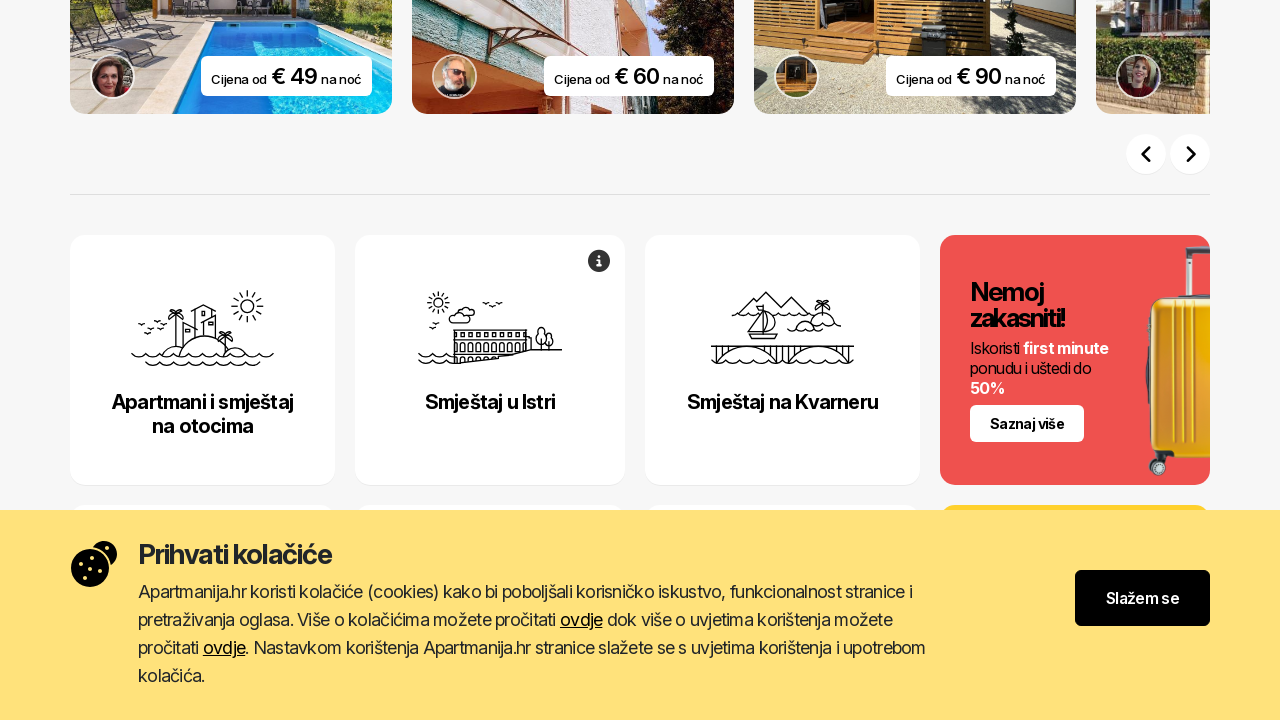

Clicked region card: //*[@id='reg5']/a at (782, 360) on xpath=//*[@id='reg5']/a
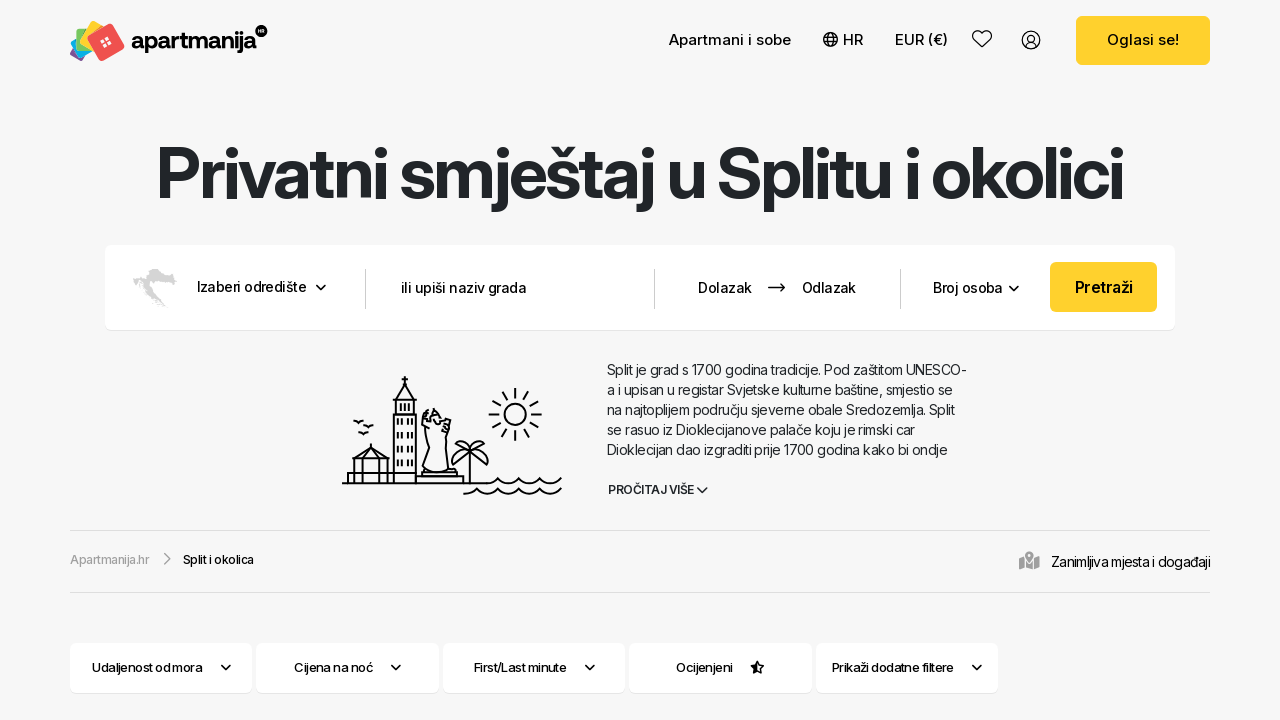

Waited for network idle after region card click
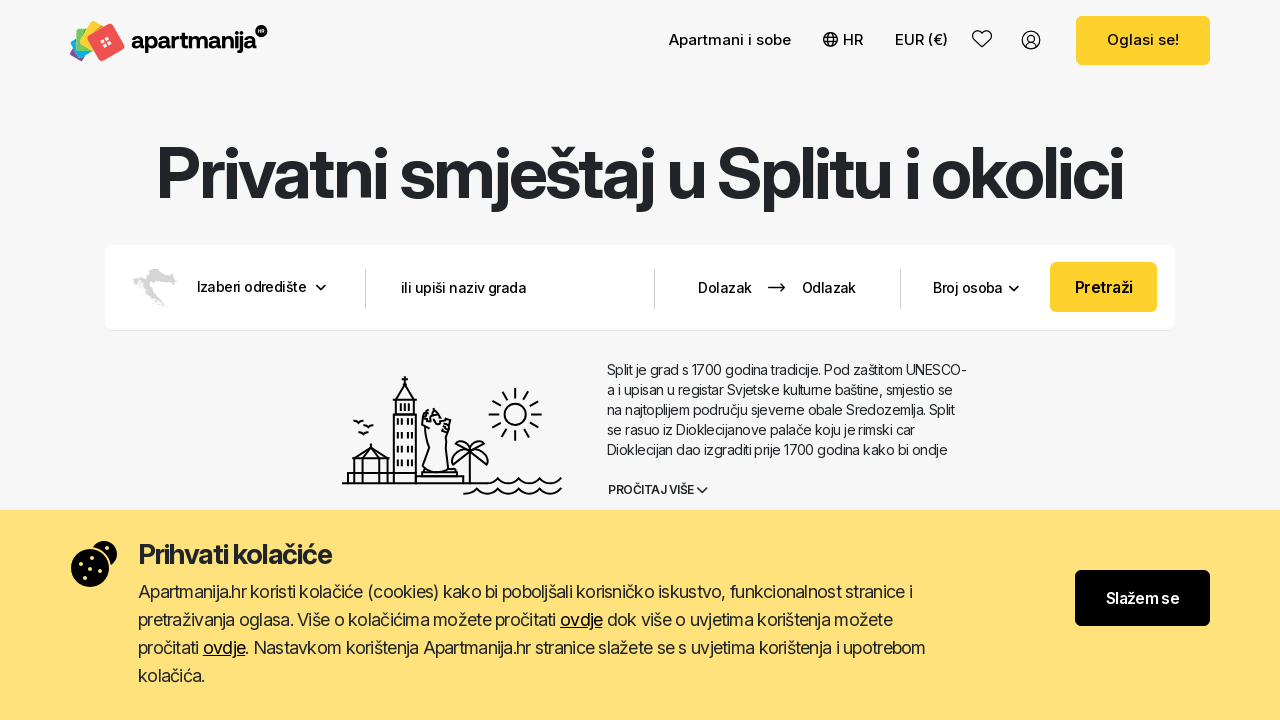

Verified region page URL contains: https://www.apartmanija.hr/hrvatska/split
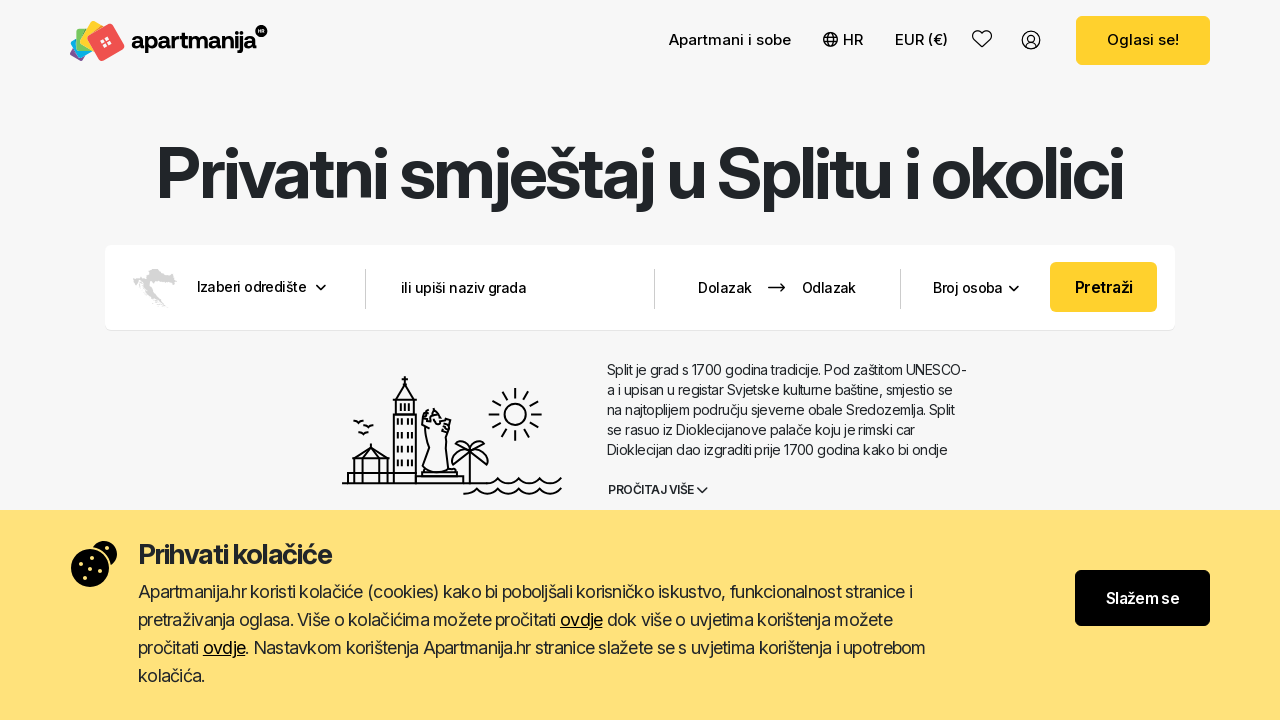

Navigated back to homepage
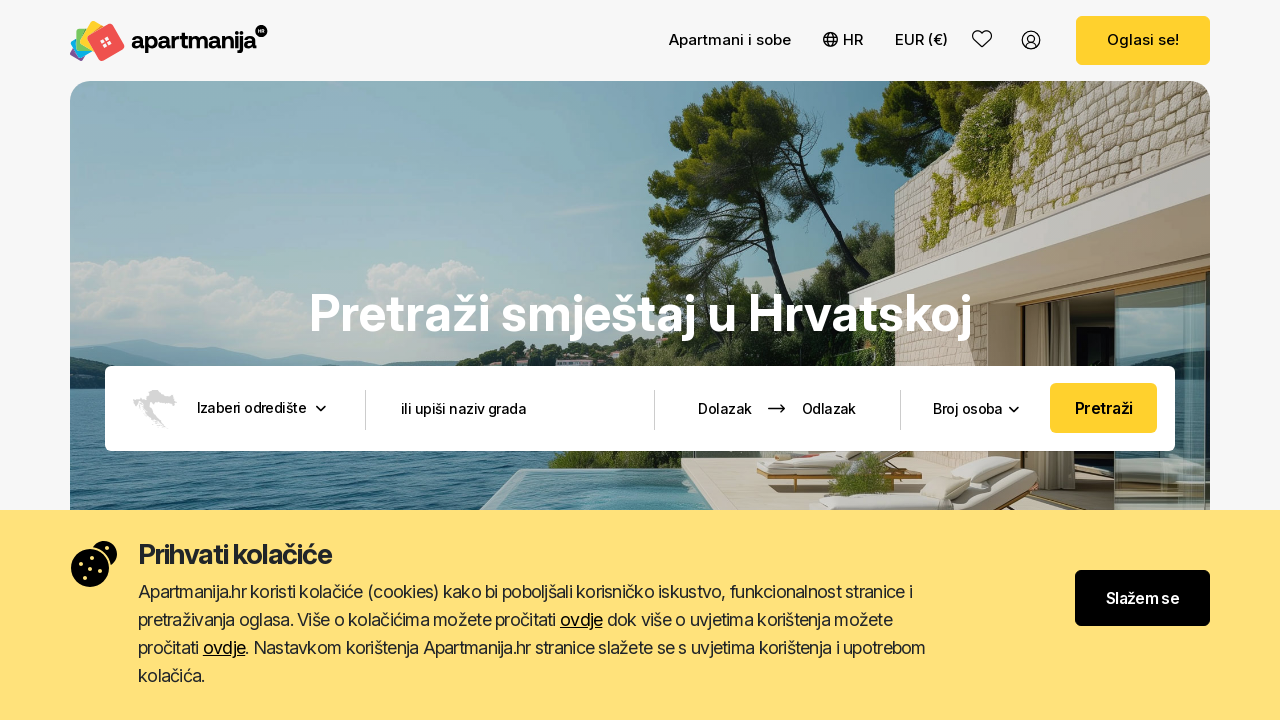

Scrolled to region cards section before testing promotional card
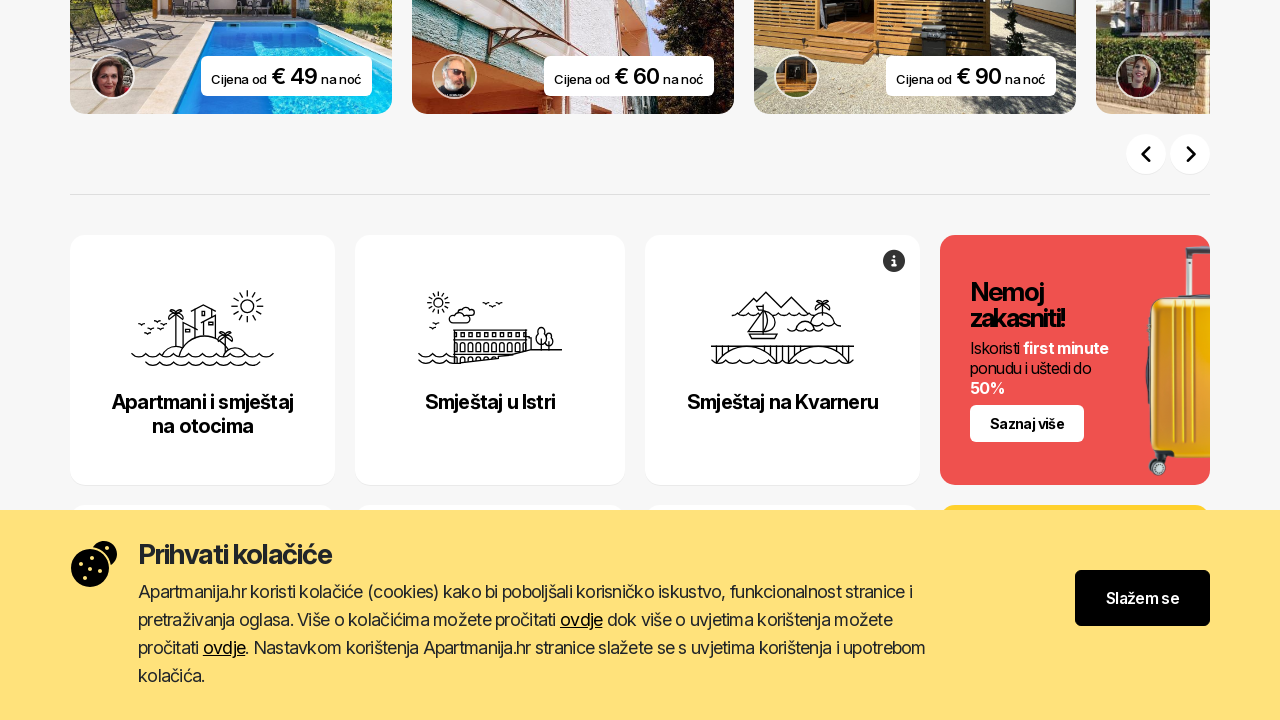

Waited for promotional card visibility: /html/body/div[10]/div/div[9]/a/div
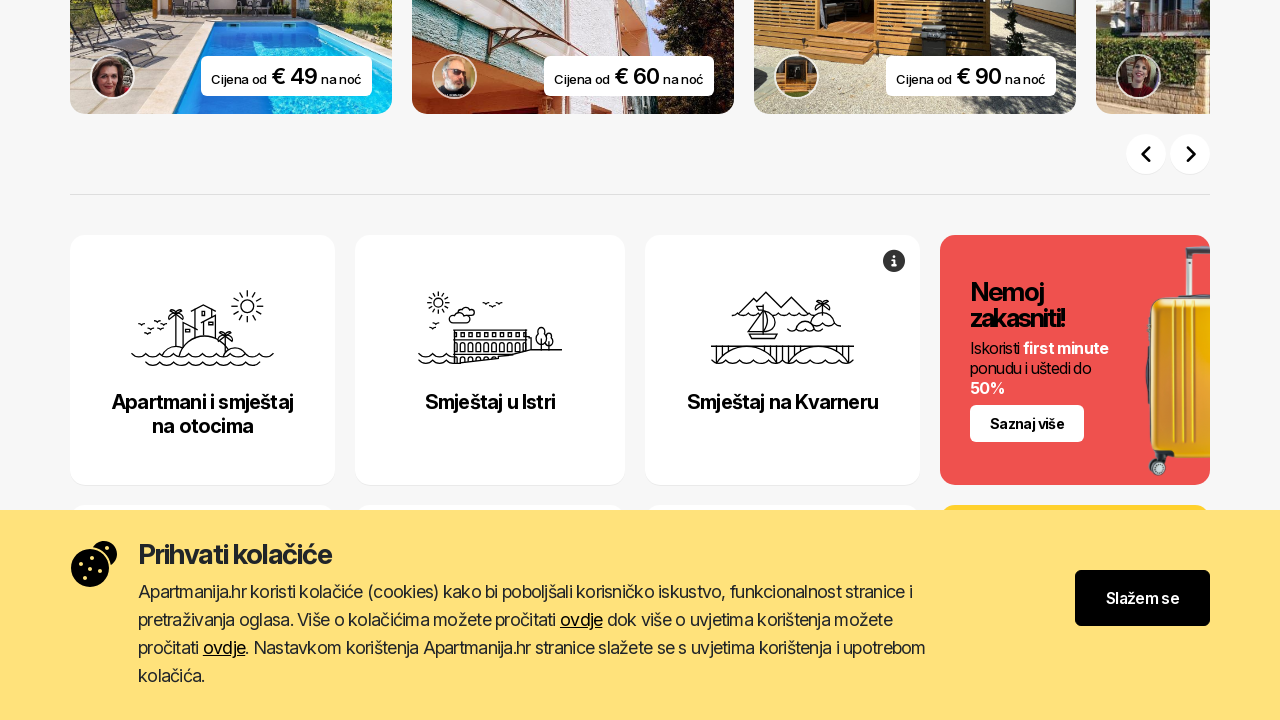

Clicked promotional card: /html/body/div[10]/div/div[9]/a/div at (1075, 360) on xpath=/html/body/div[10]/div/div[9]/a/div
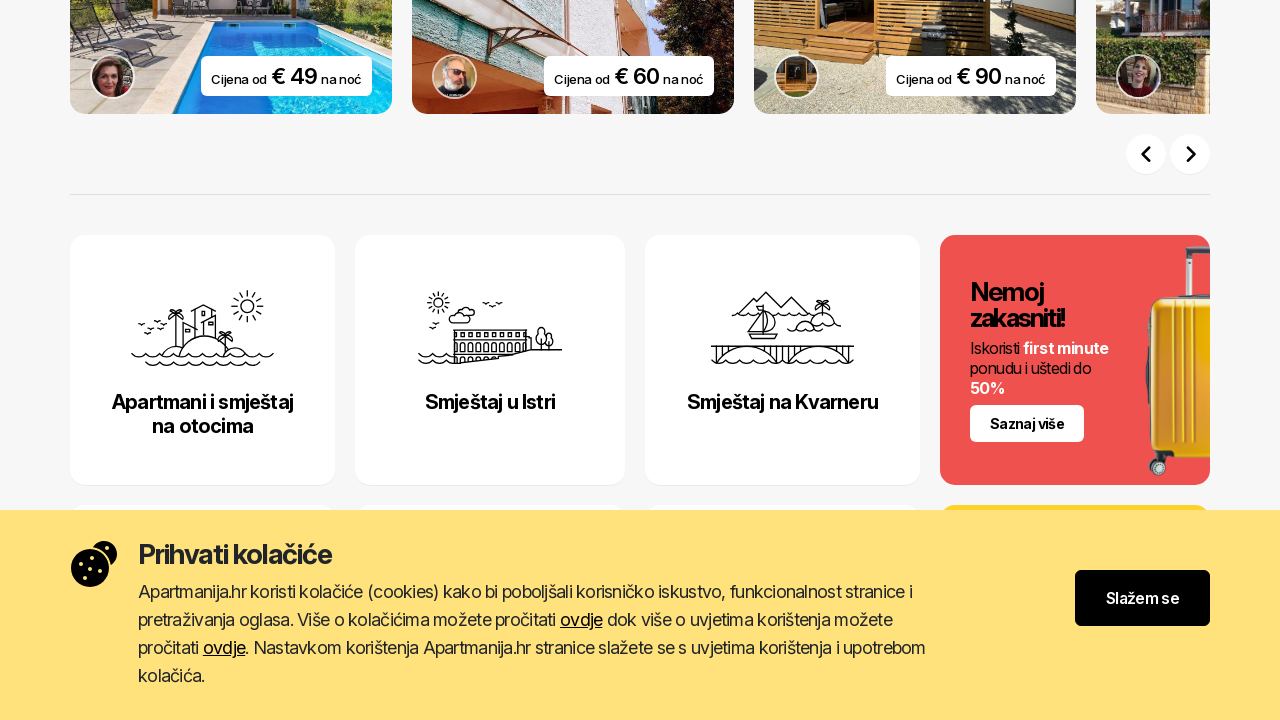

Waited for network idle in new tab
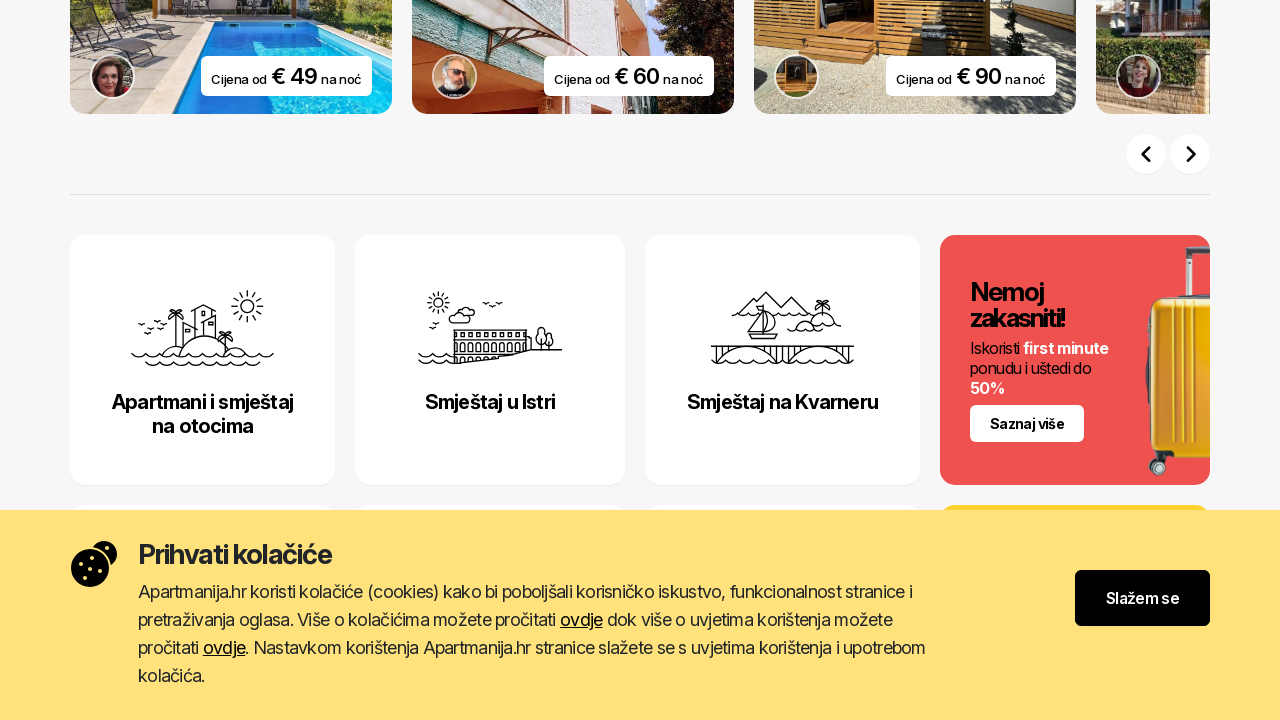

Verified new tab URL contains: https://www.apartmanija.hr/firstminute
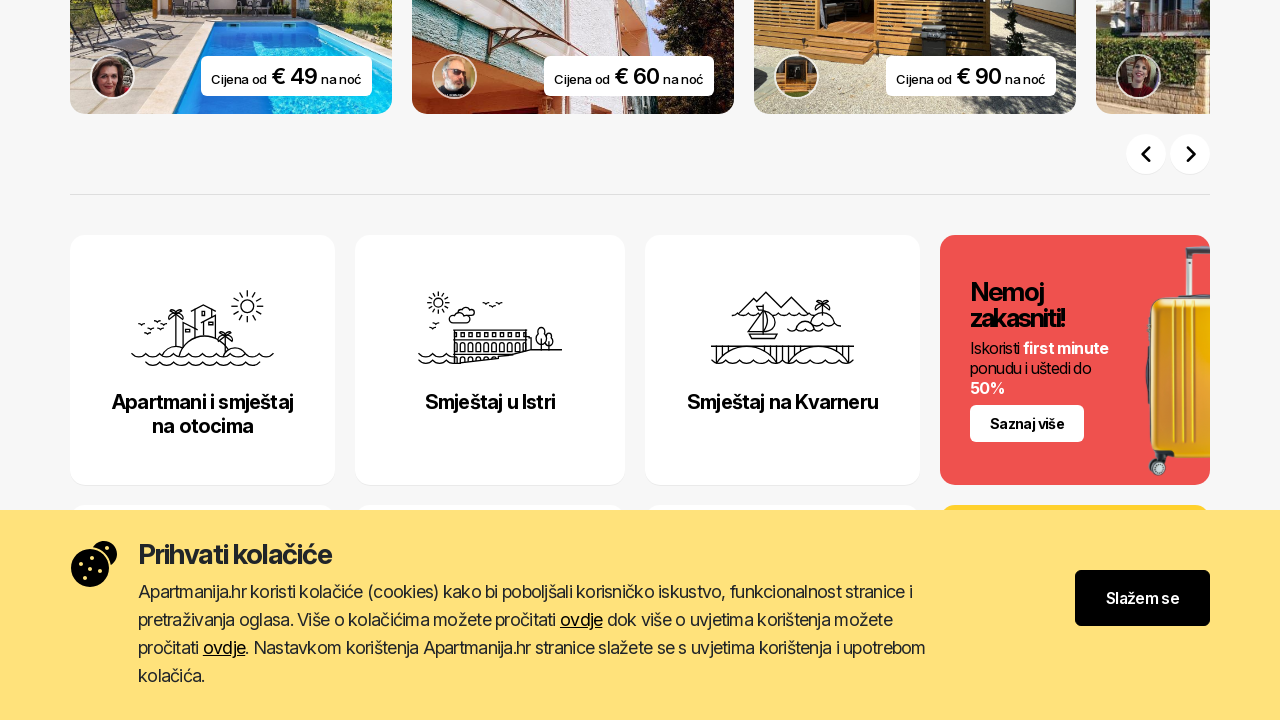

Closed the new tab
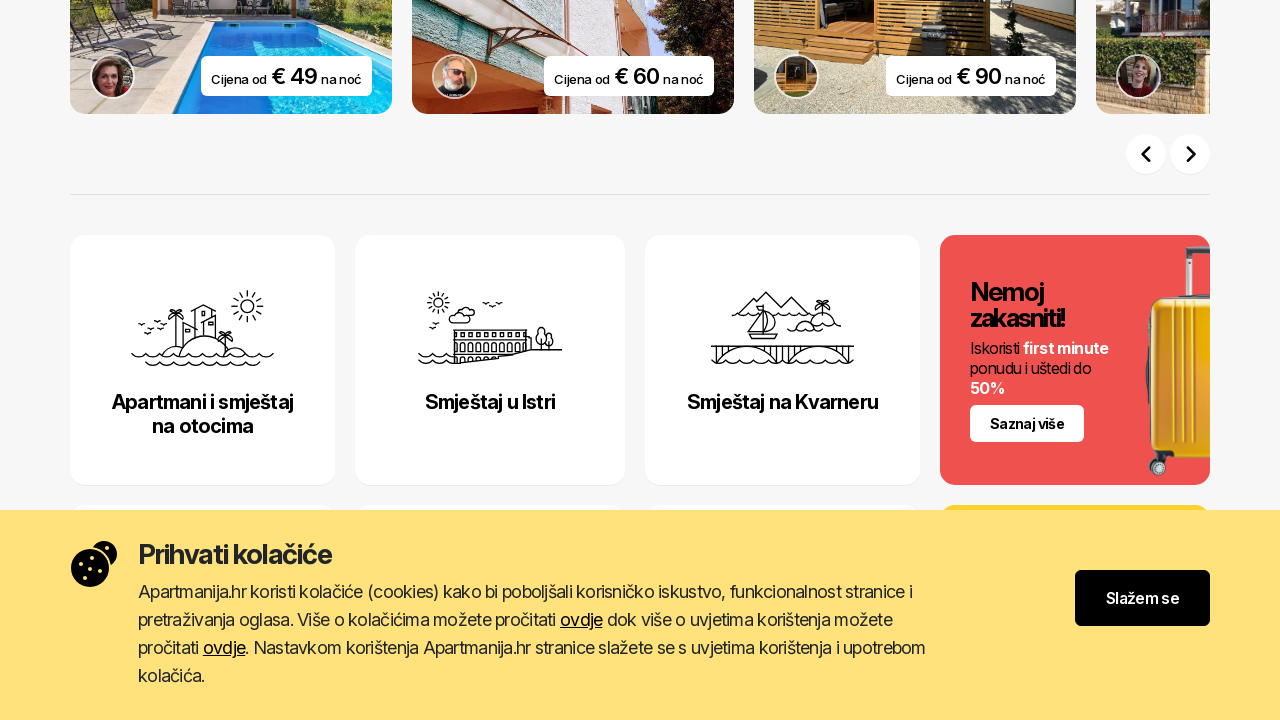

Scrolled to region cards section before testing promotional card
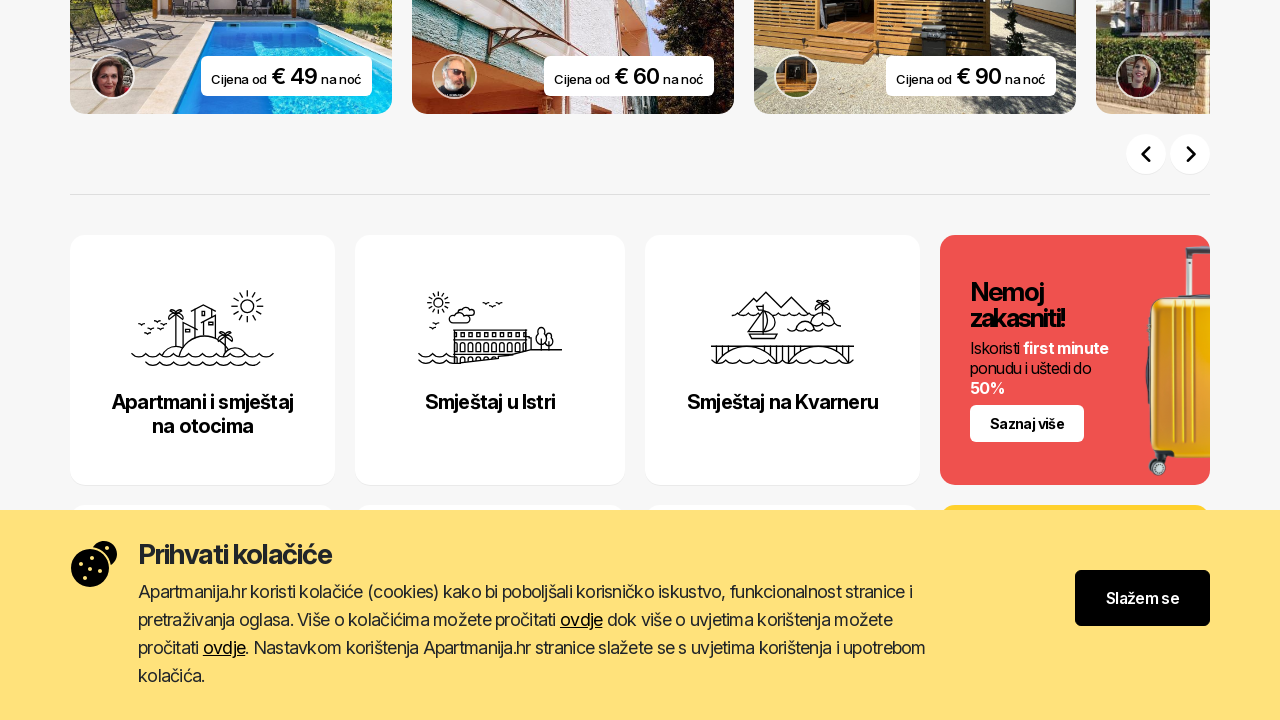

Waited for promotional card visibility: /html/body/div[10]/div/div[18]/a/div
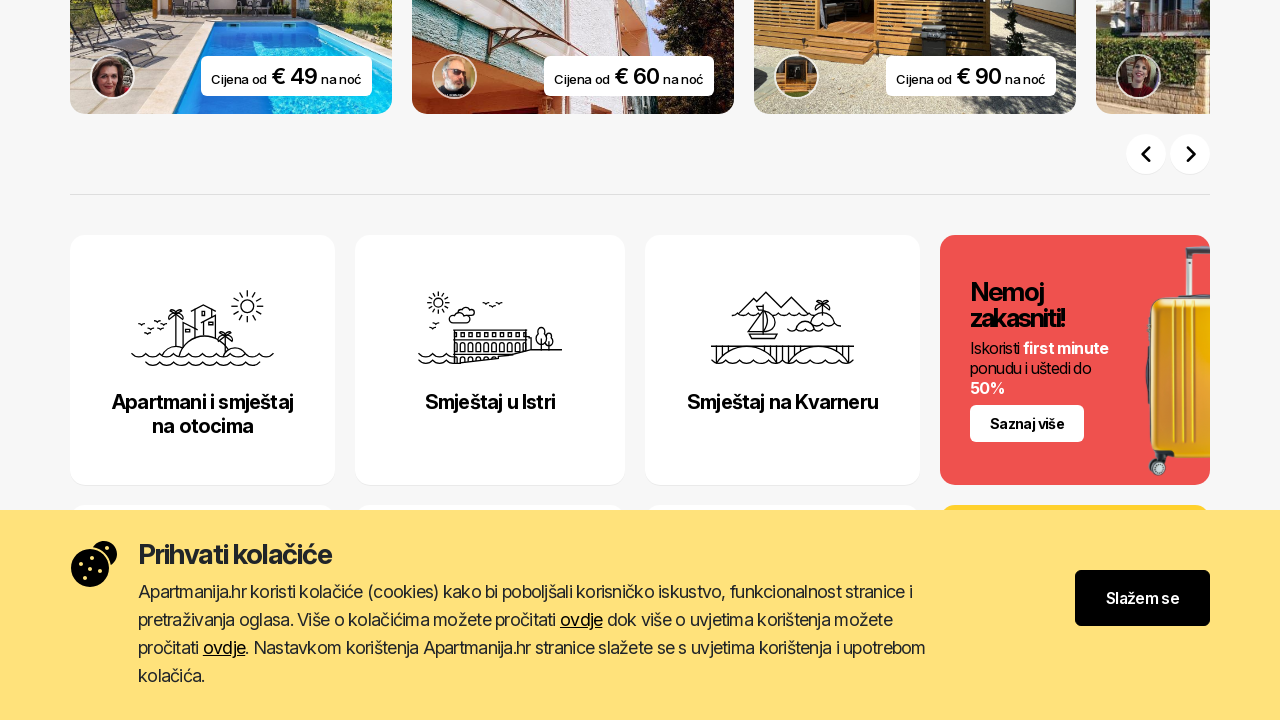

Clicked promotional card: /html/body/div[10]/div/div[18]/a/div at (1075, 360) on xpath=/html/body/div[10]/div/div[18]/a/div
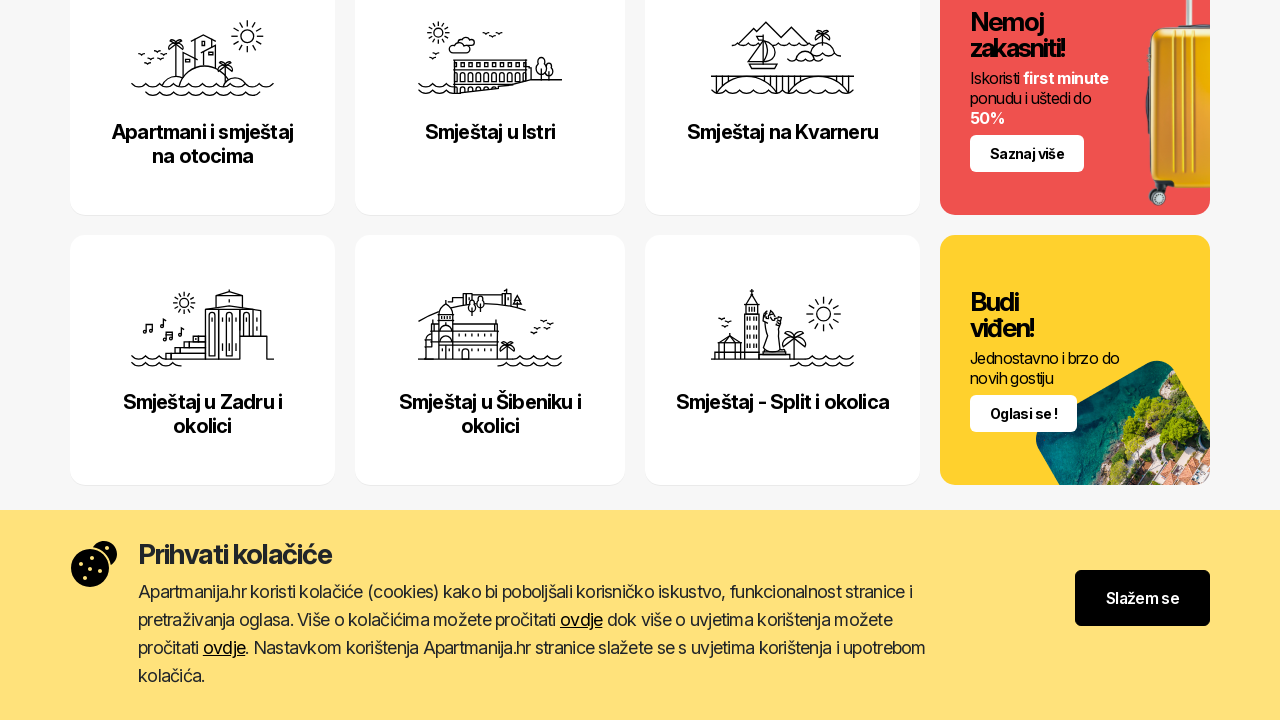

Waited for network idle in new tab
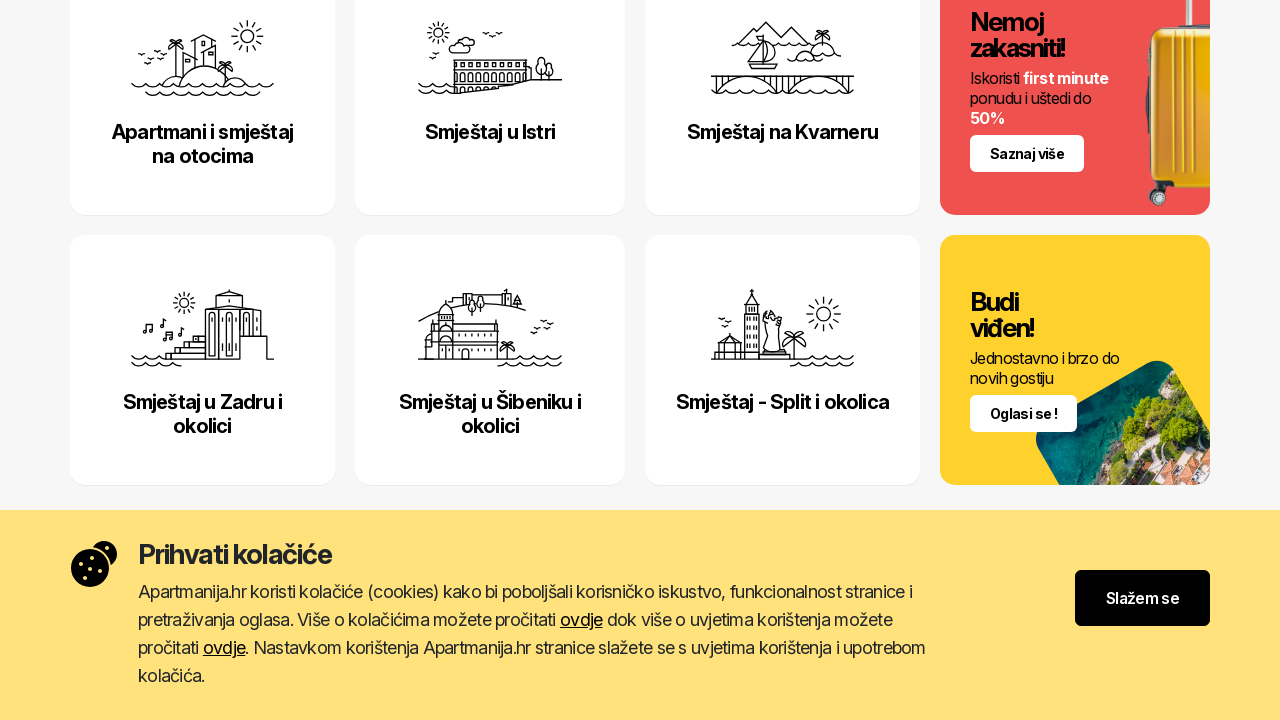

Verified new tab URL contains: https://www.apartmanija.hr/oglasavanje-smjestaja
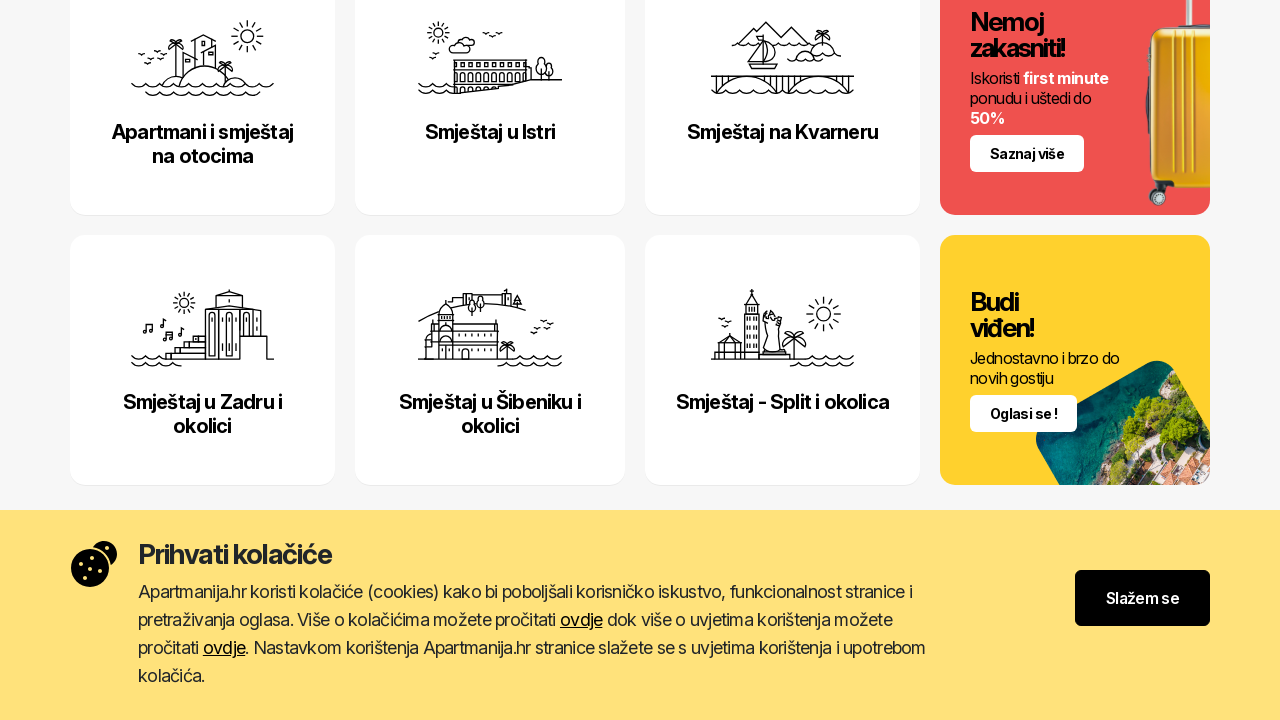

Closed the new tab
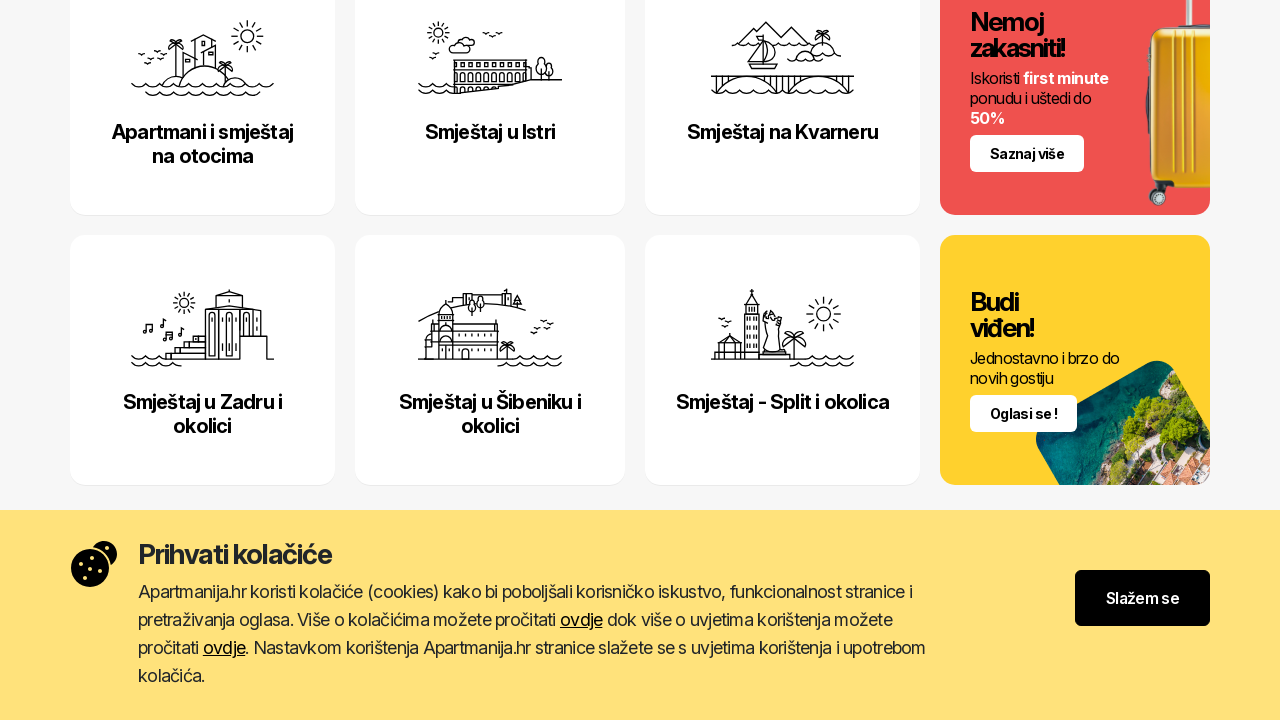

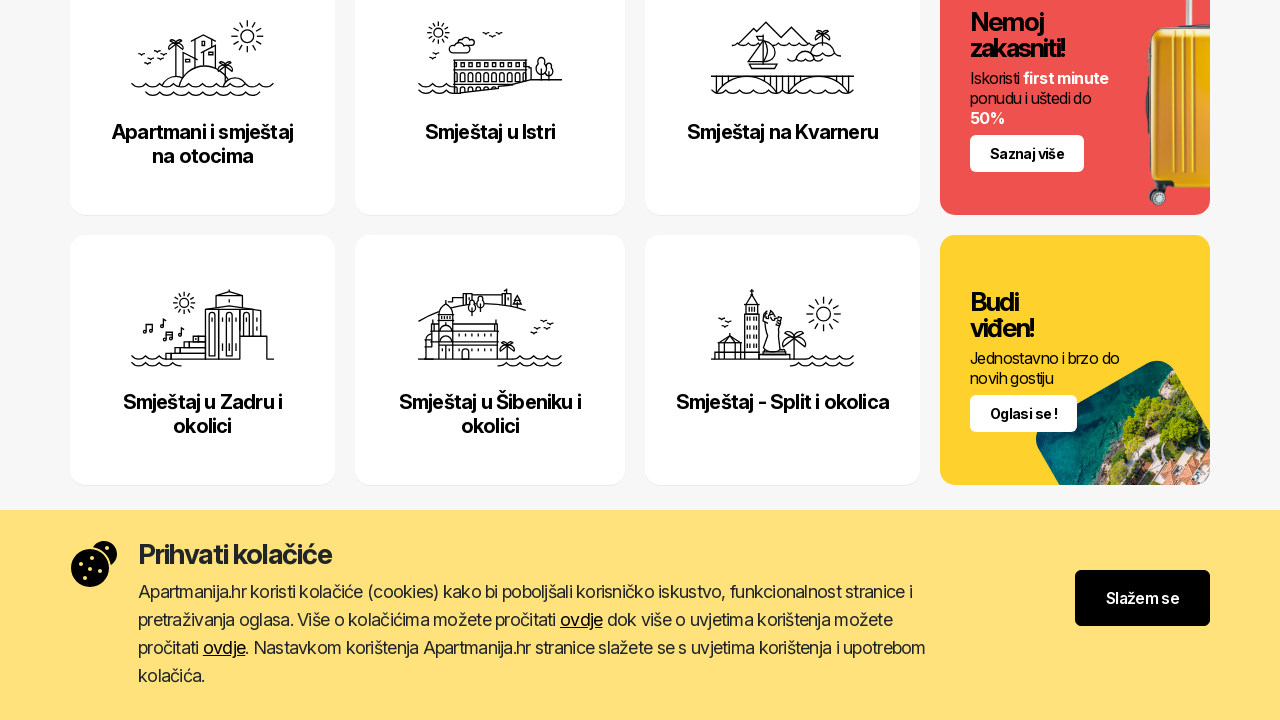